Tests page scrolling functionality by scrolling down the page 10 times using JavaScript, then scrolling back up 10 times to return to the top.

Starting URL: https://www.actitime.com/license-agreement

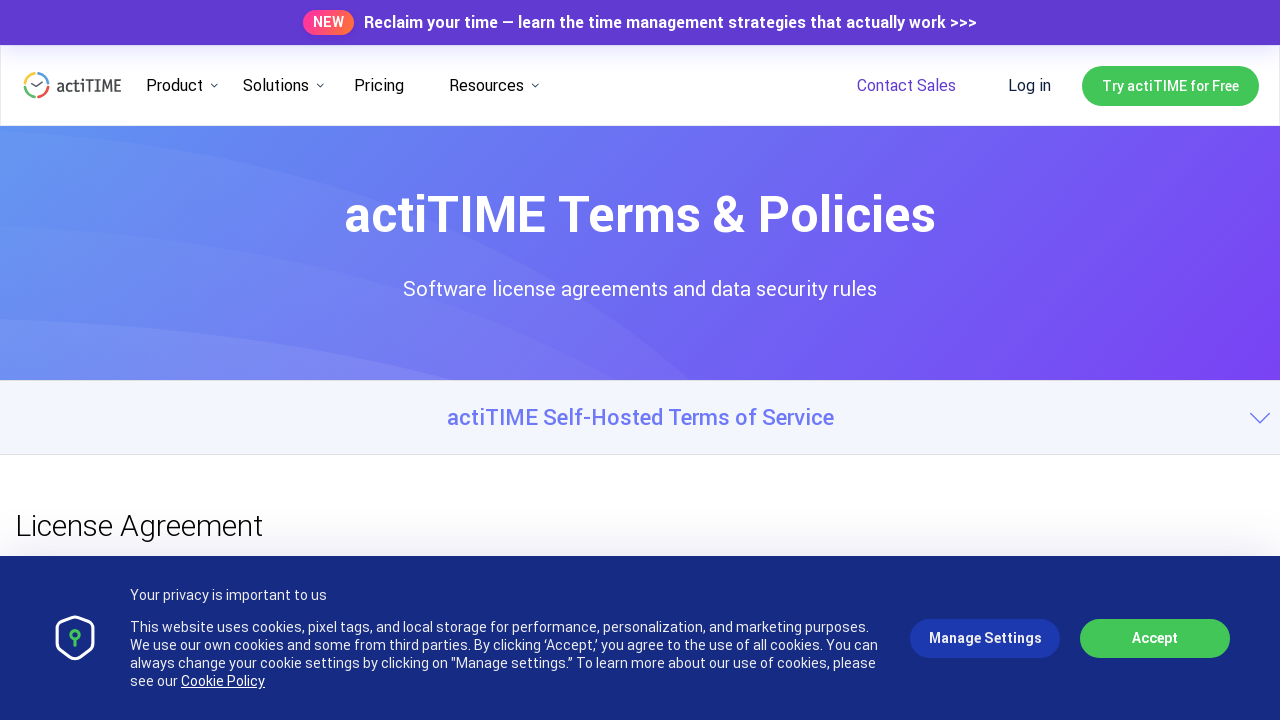

Scrolled down 500 pixels using JavaScript
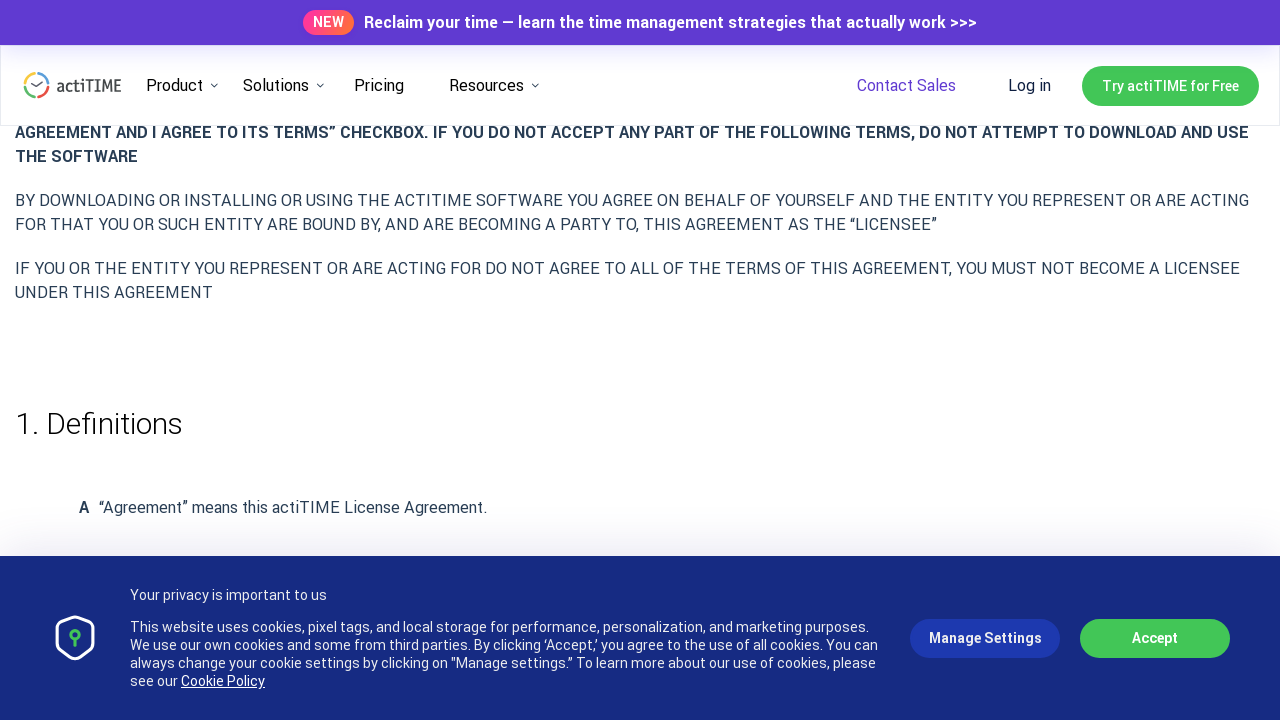

Waited 500ms after scrolling down
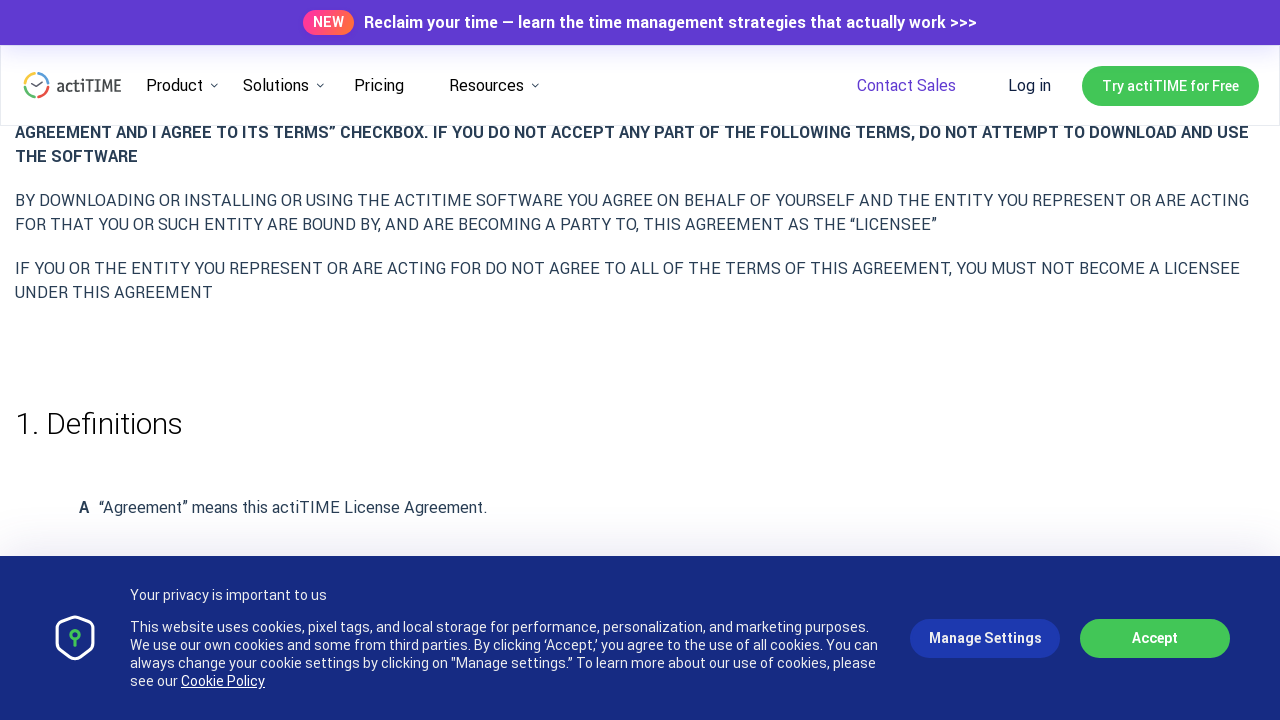

Scrolled down 500 pixels using JavaScript
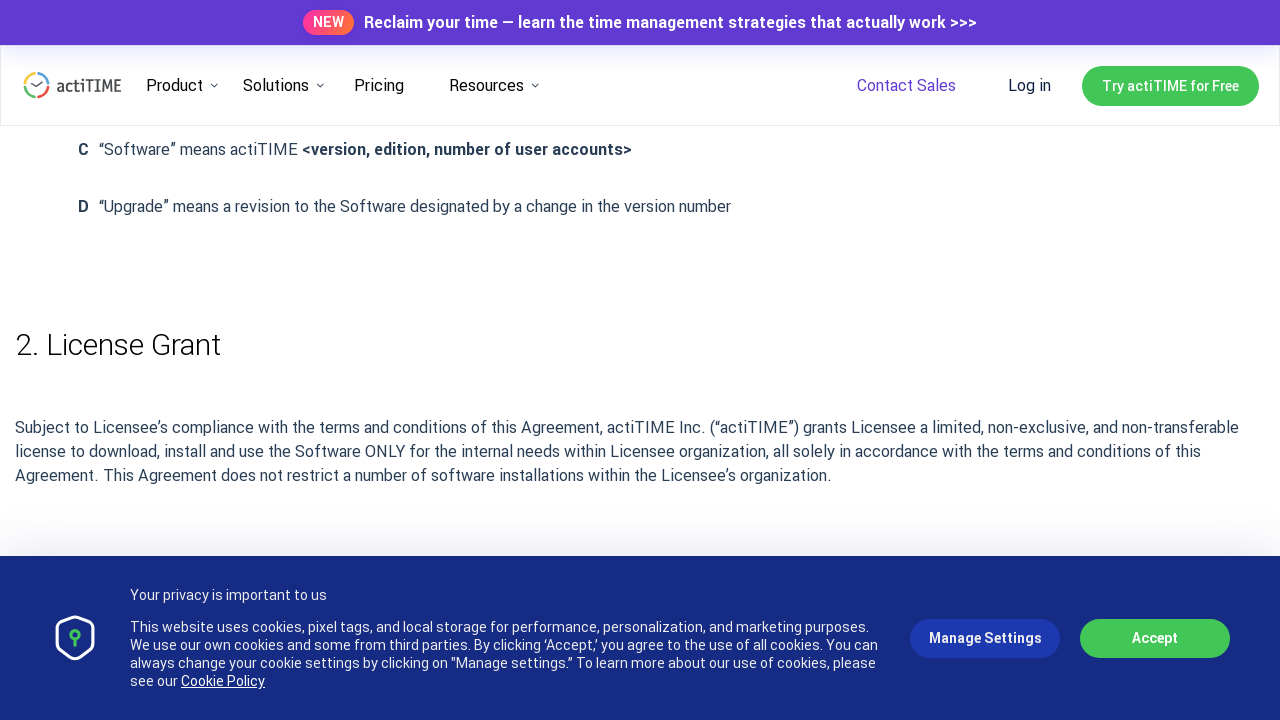

Waited 500ms after scrolling down
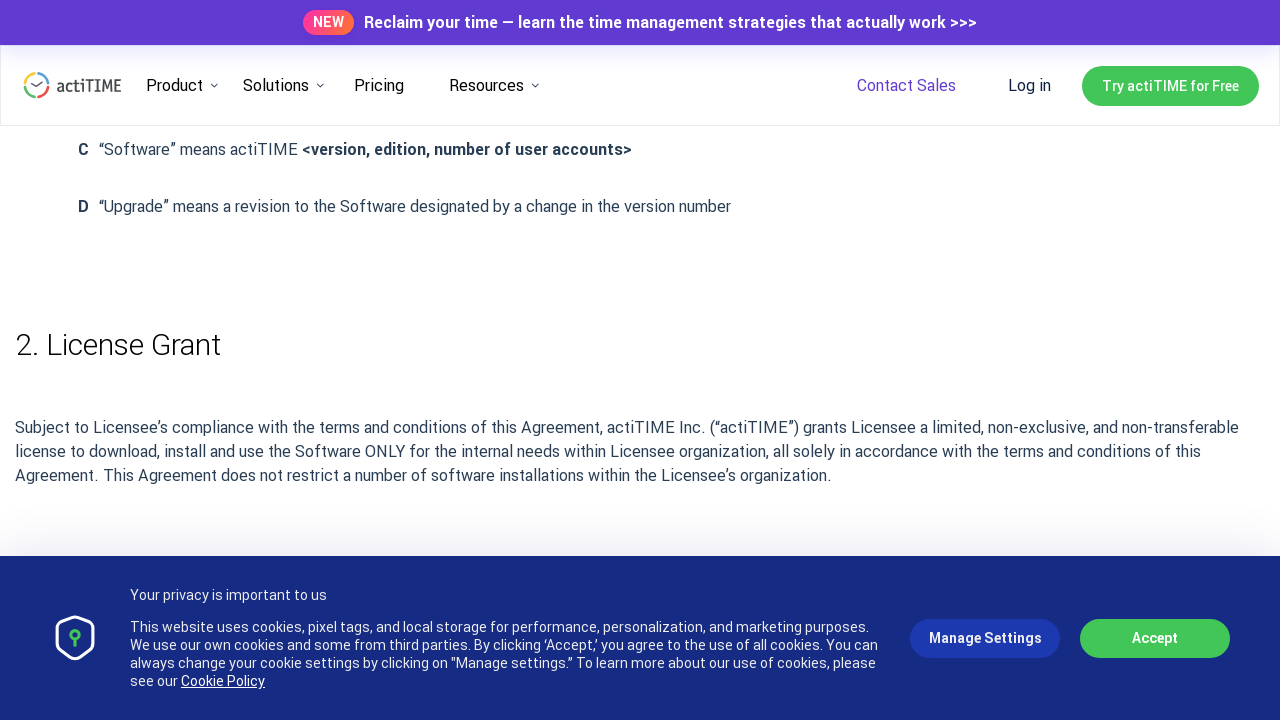

Scrolled down 500 pixels using JavaScript
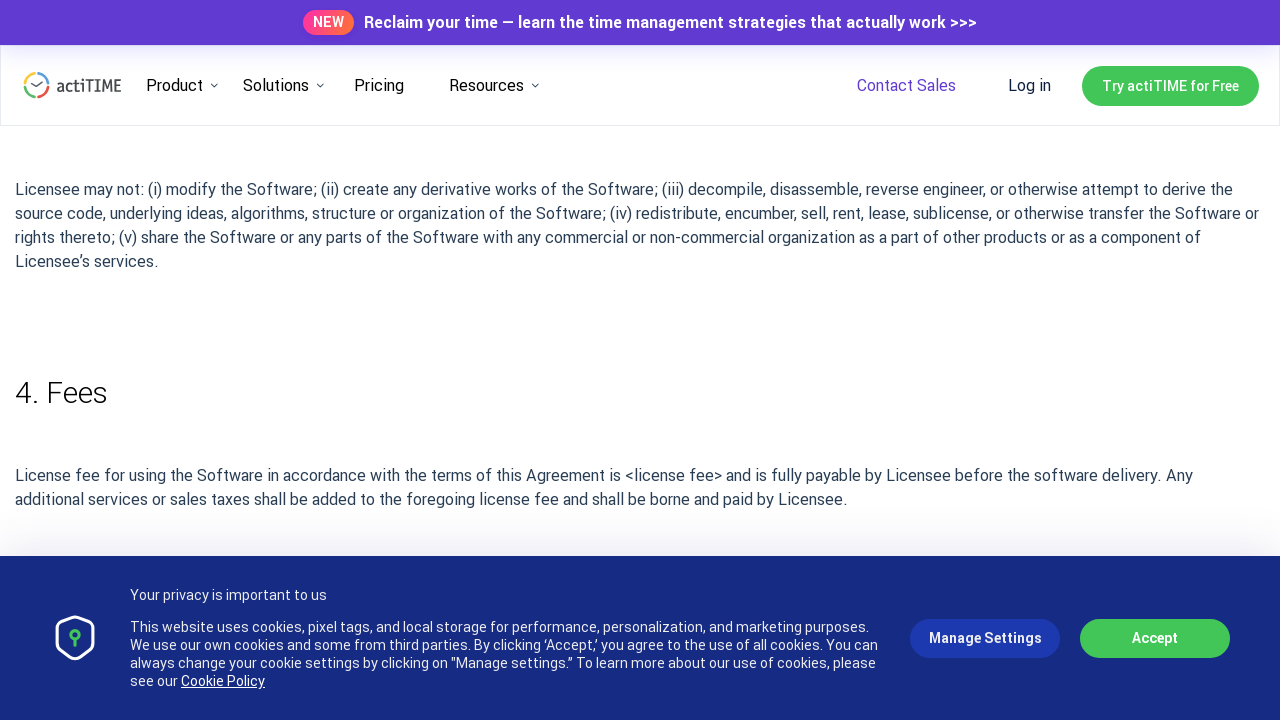

Waited 500ms after scrolling down
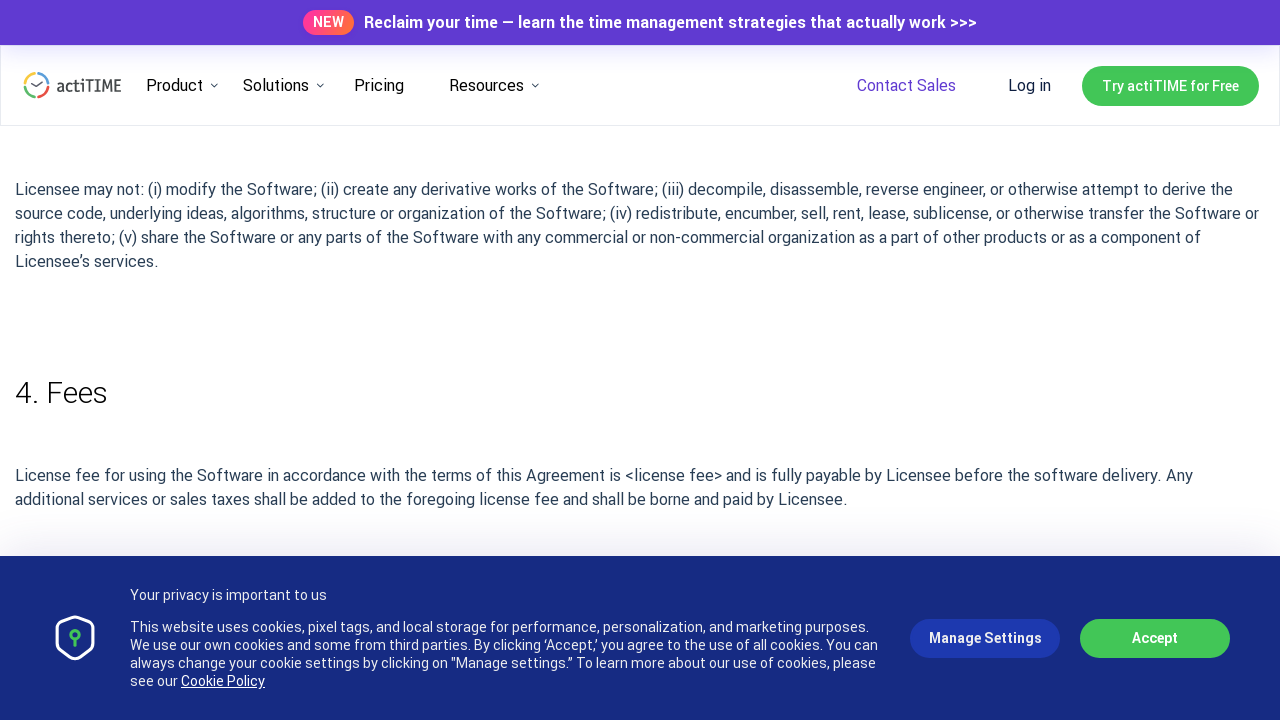

Scrolled down 500 pixels using JavaScript
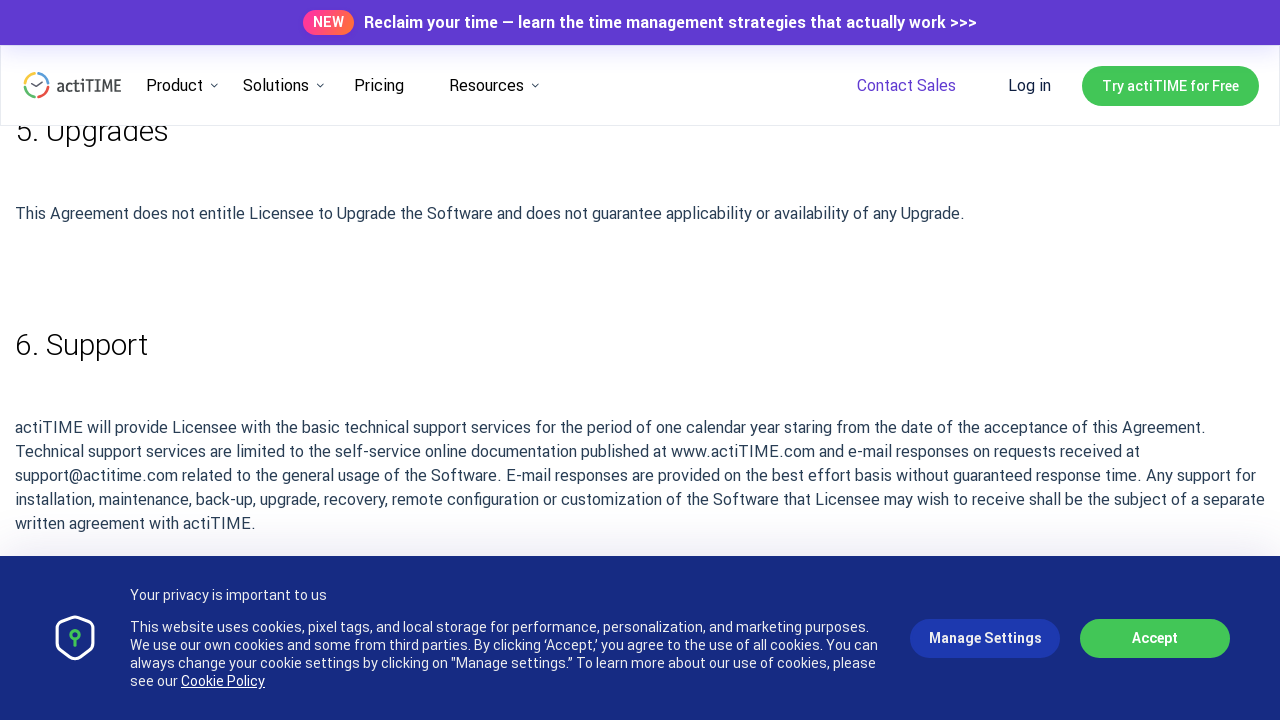

Waited 500ms after scrolling down
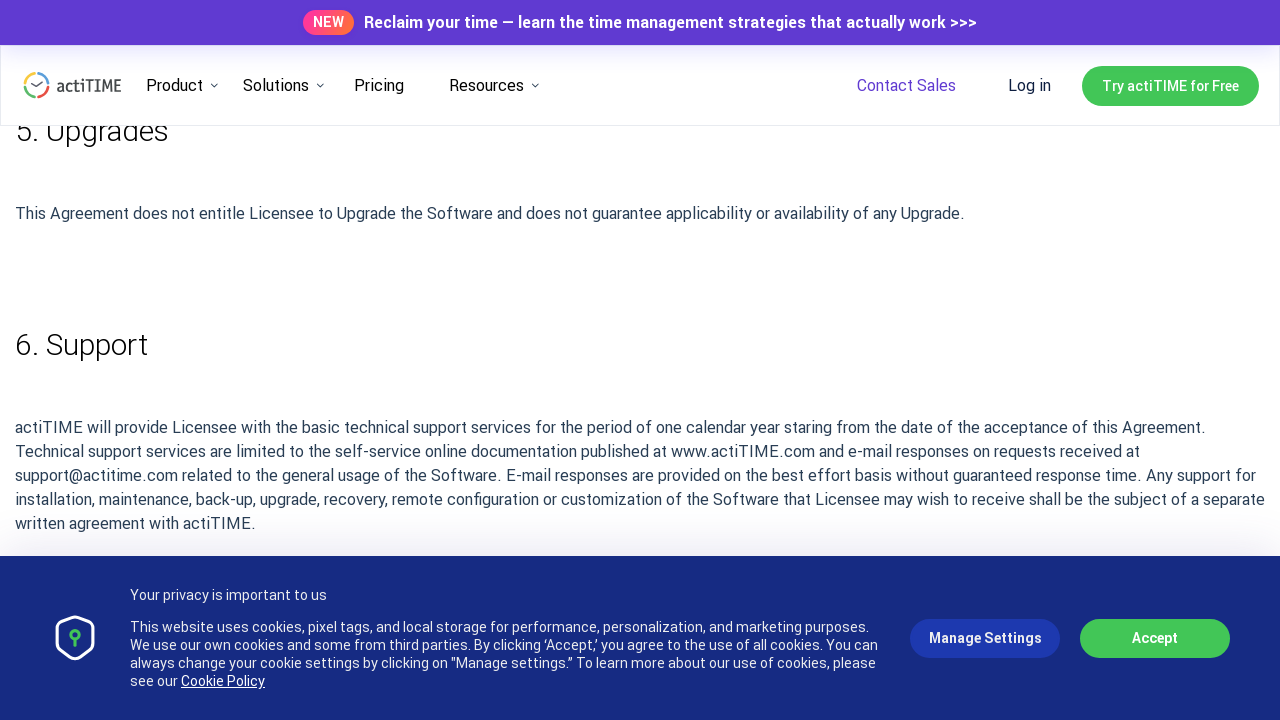

Scrolled down 500 pixels using JavaScript
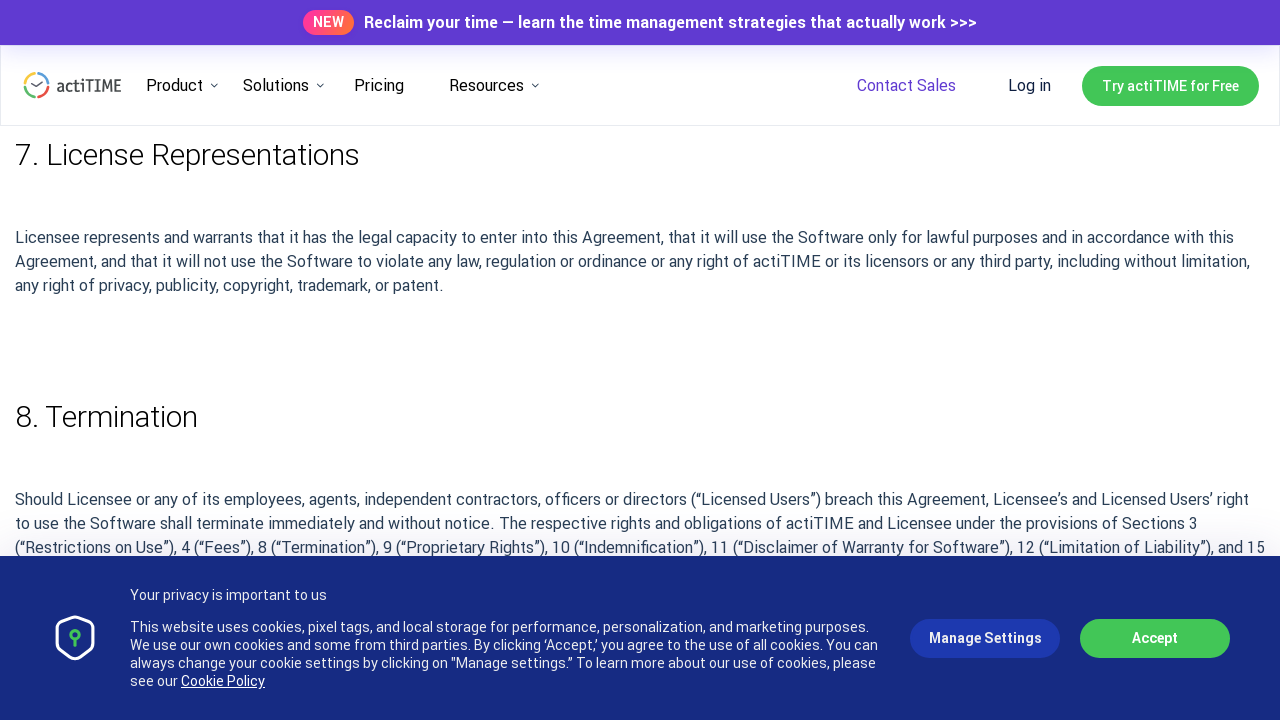

Waited 500ms after scrolling down
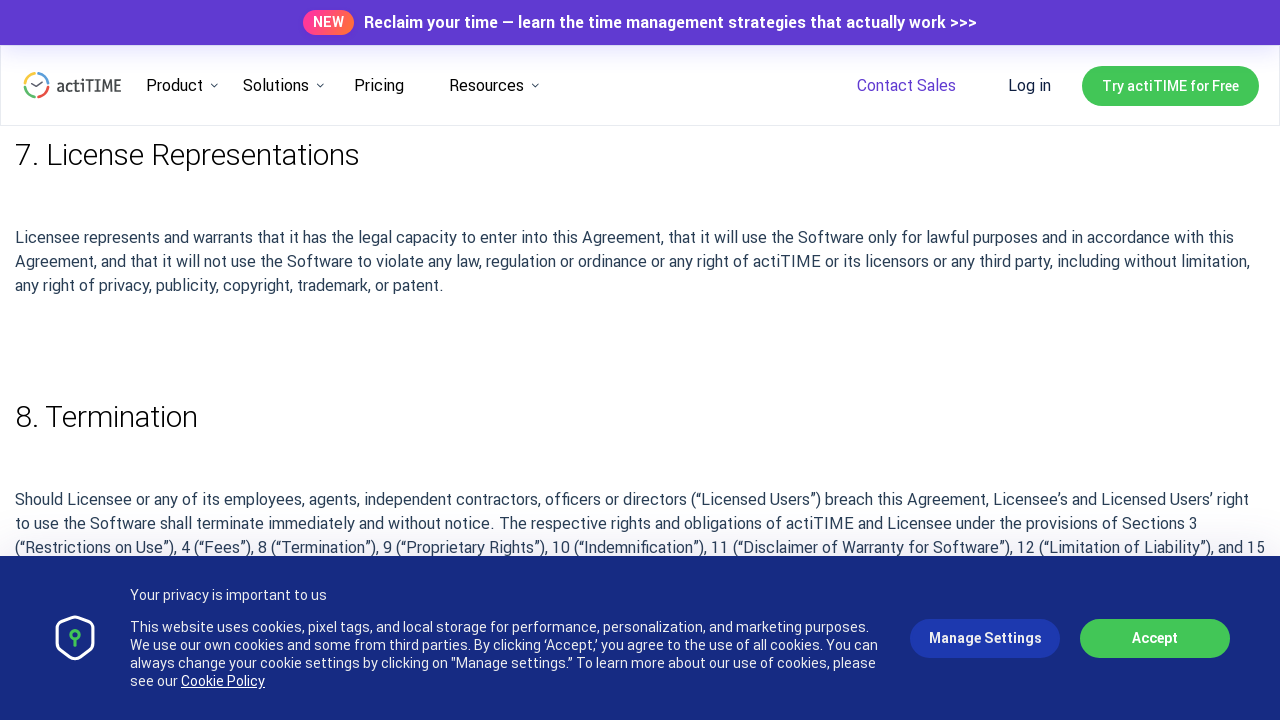

Scrolled down 500 pixels using JavaScript
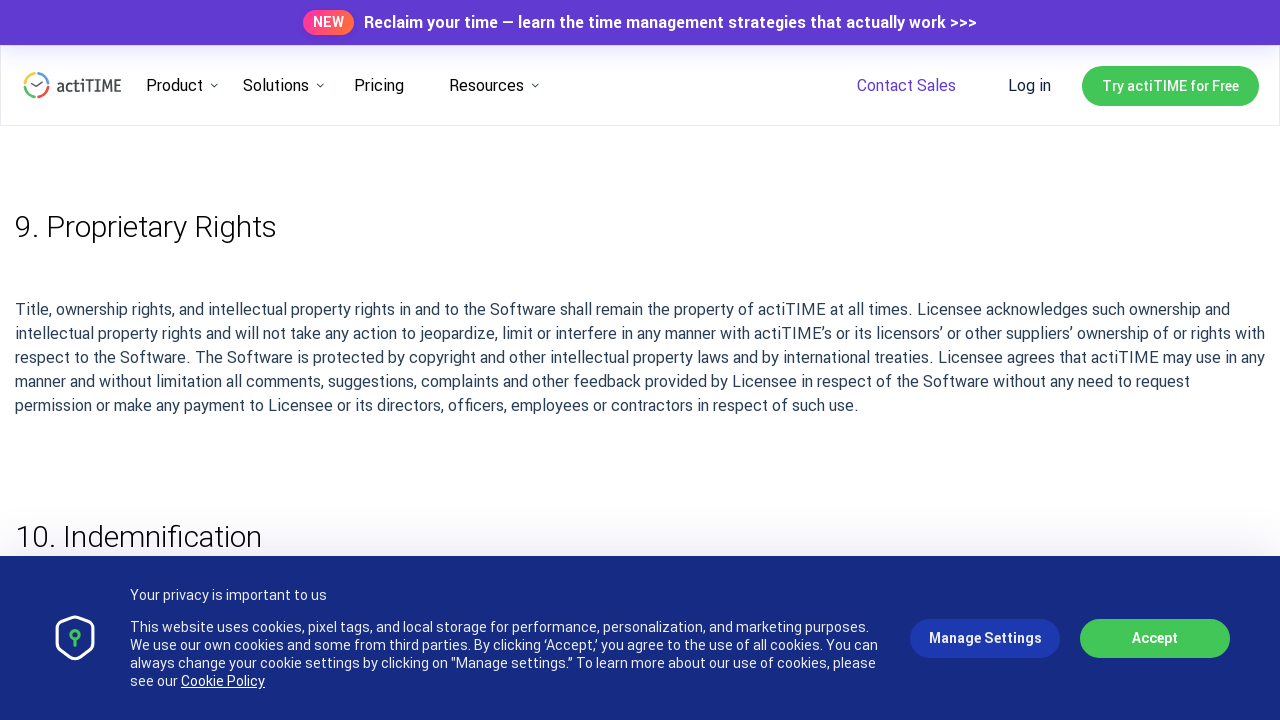

Waited 500ms after scrolling down
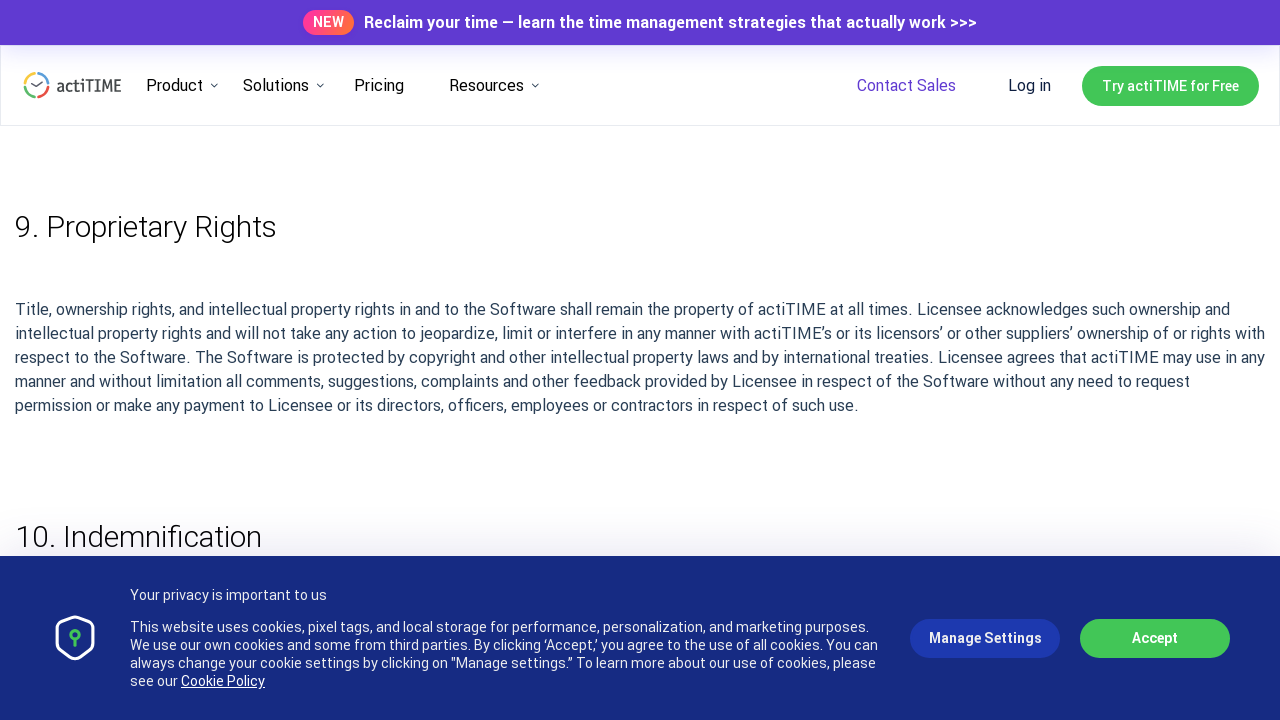

Scrolled down 500 pixels using JavaScript
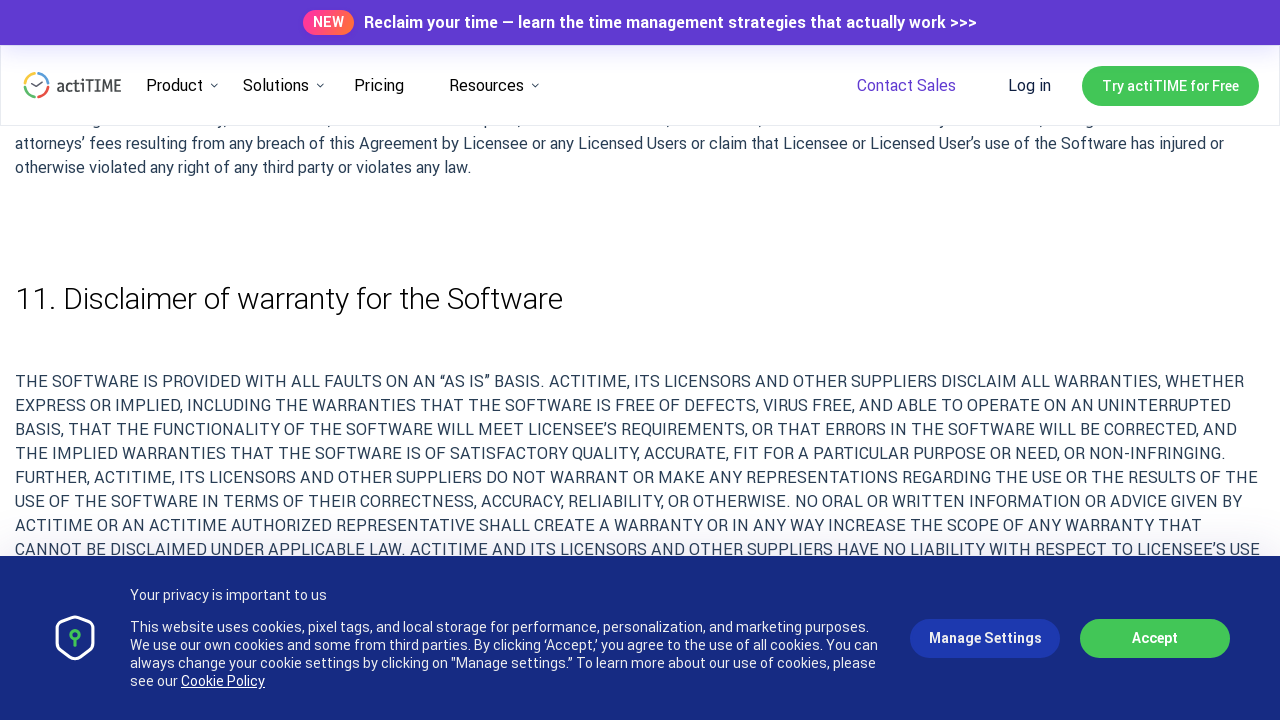

Waited 500ms after scrolling down
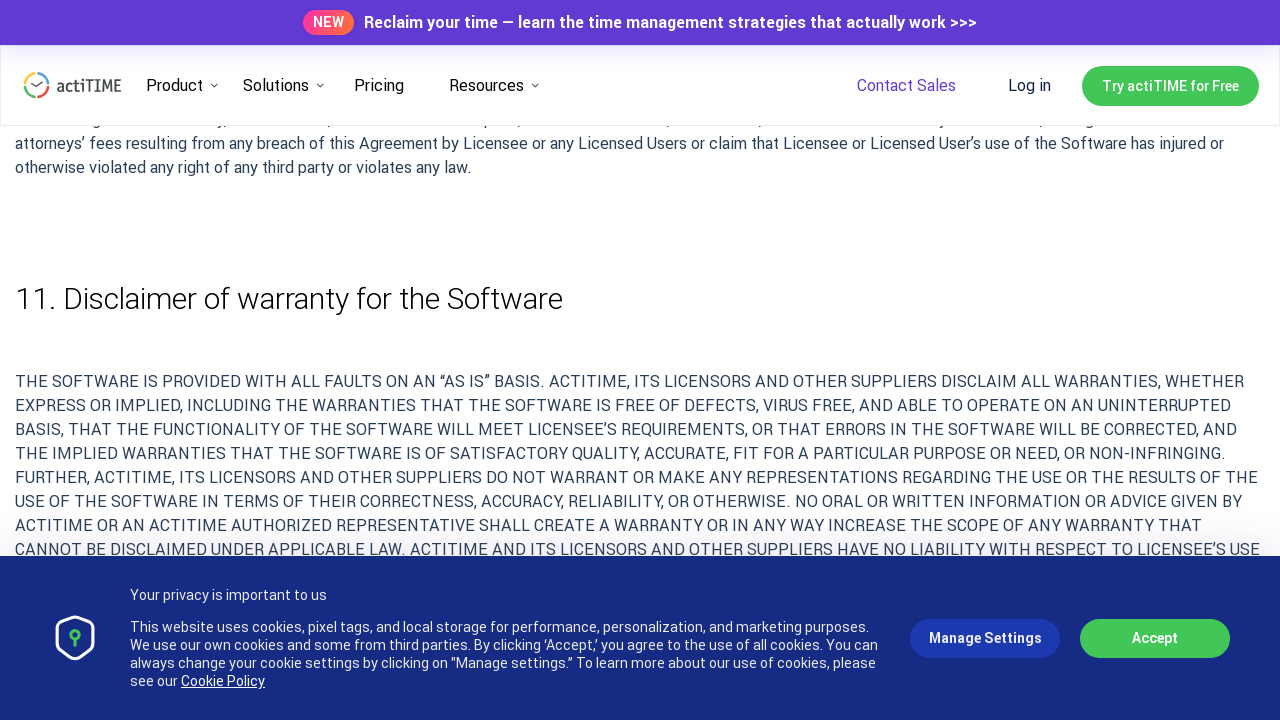

Scrolled down 500 pixels using JavaScript
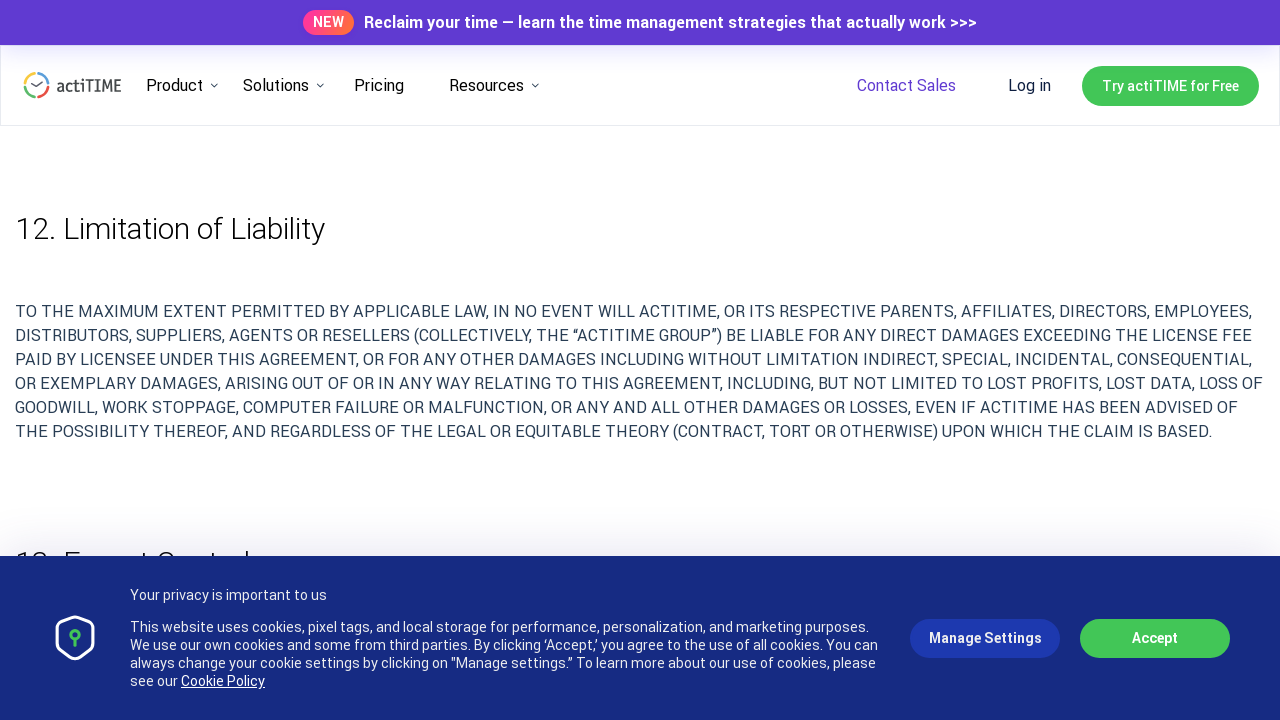

Waited 500ms after scrolling down
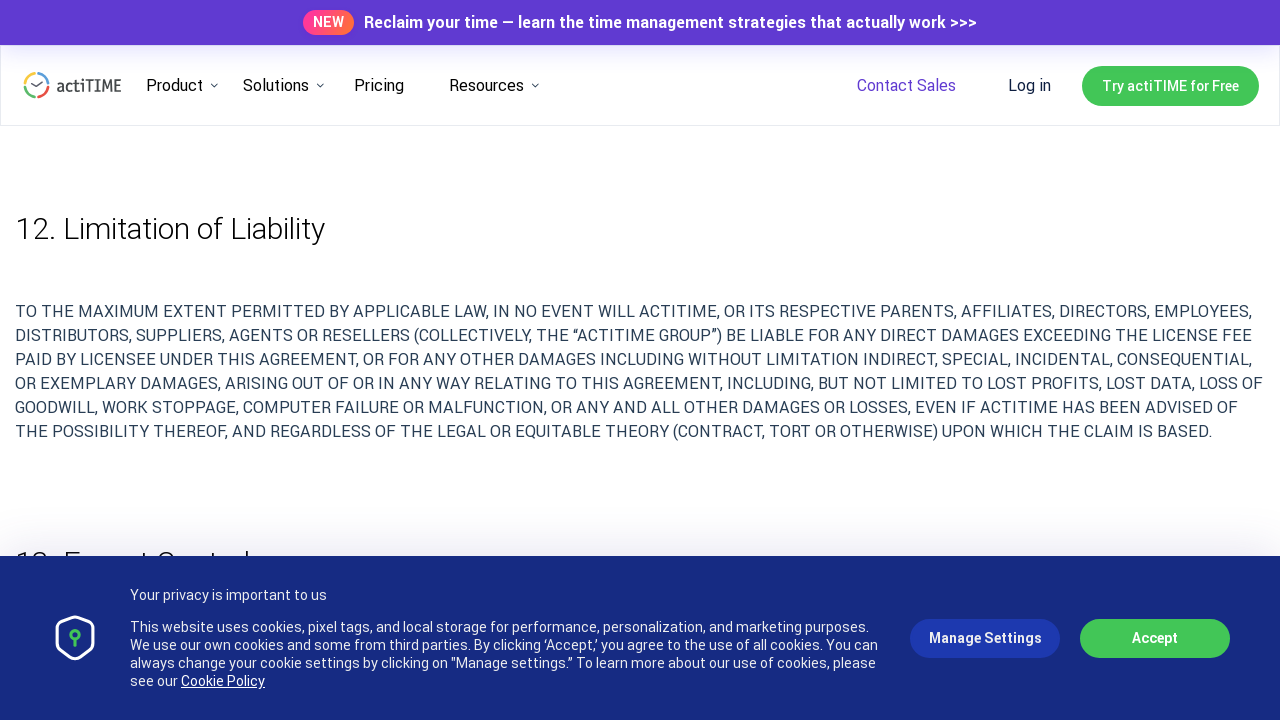

Scrolled down 500 pixels using JavaScript
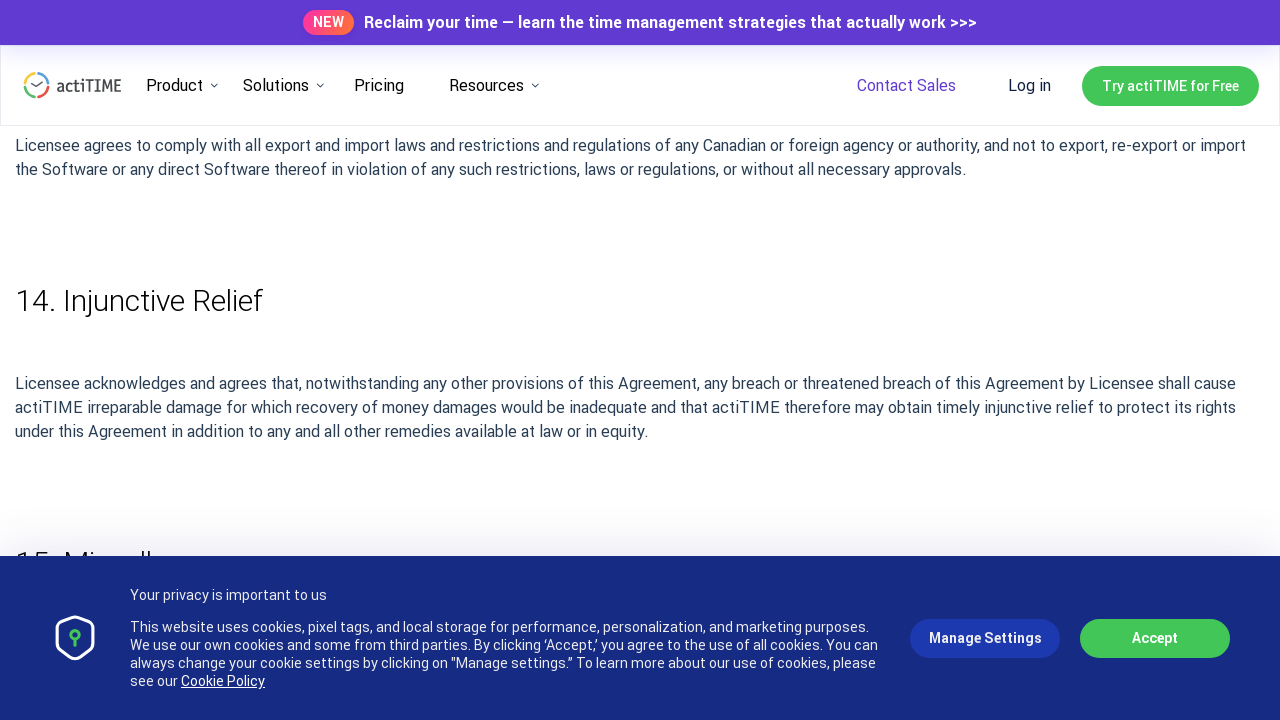

Waited 500ms after scrolling down
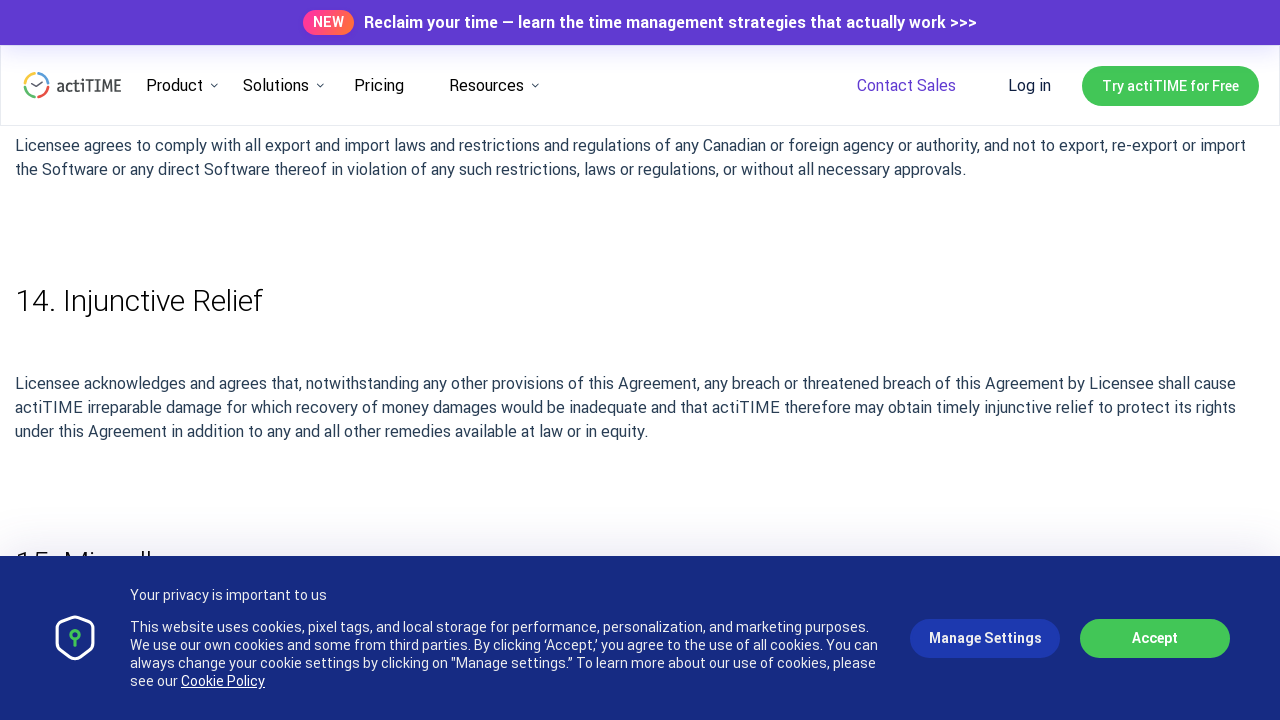

Scrolled down 500 pixels using JavaScript
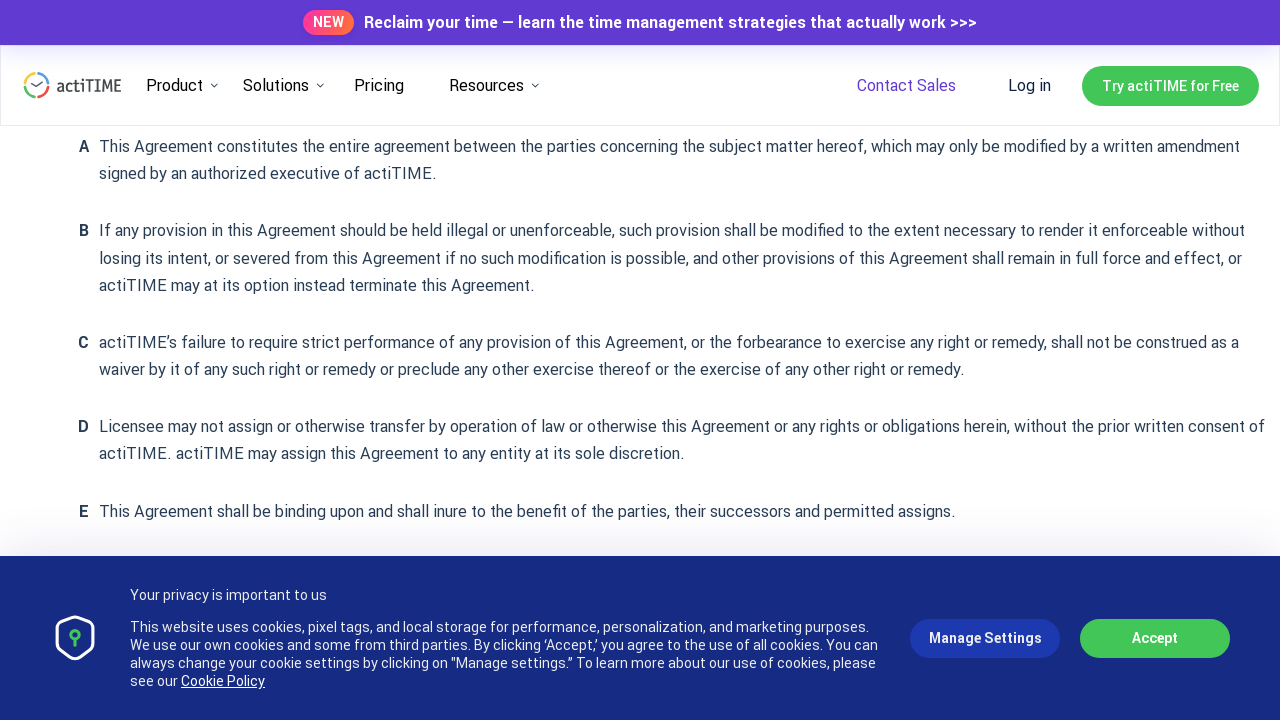

Waited 500ms after scrolling down
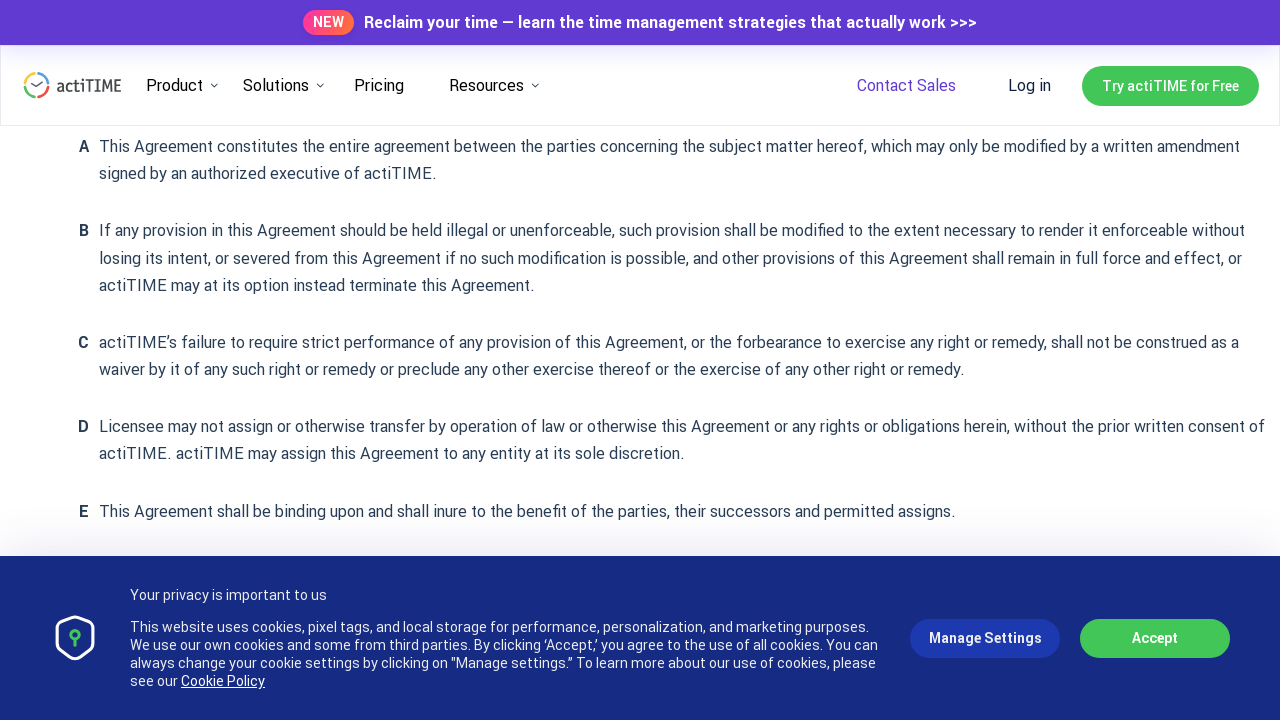

Scrolled up 500 pixels using JavaScript
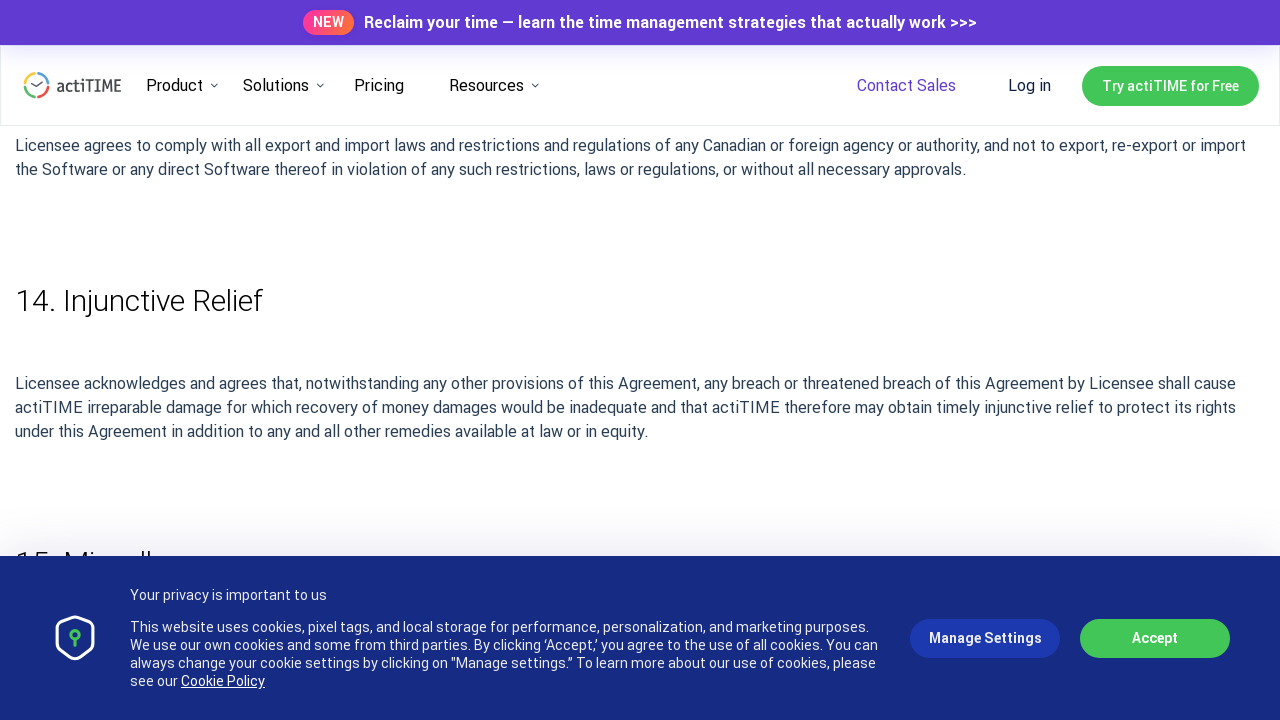

Waited 500ms after scrolling up
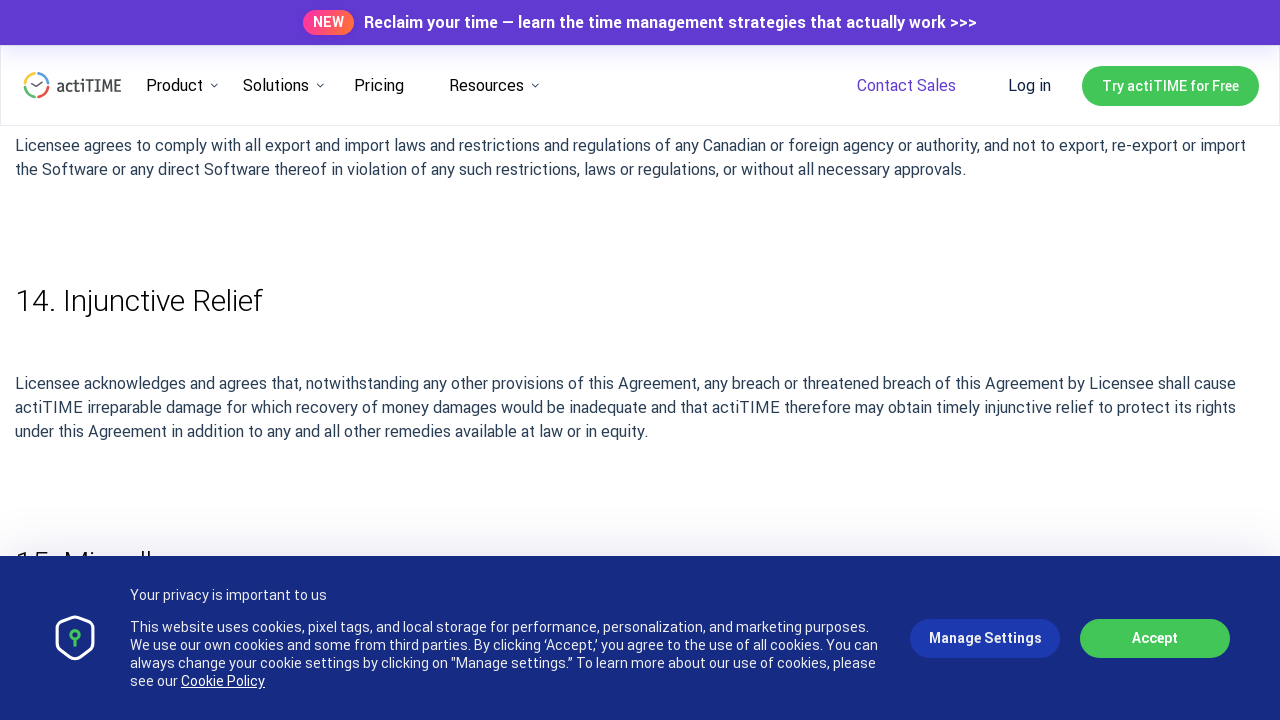

Scrolled up 500 pixels using JavaScript
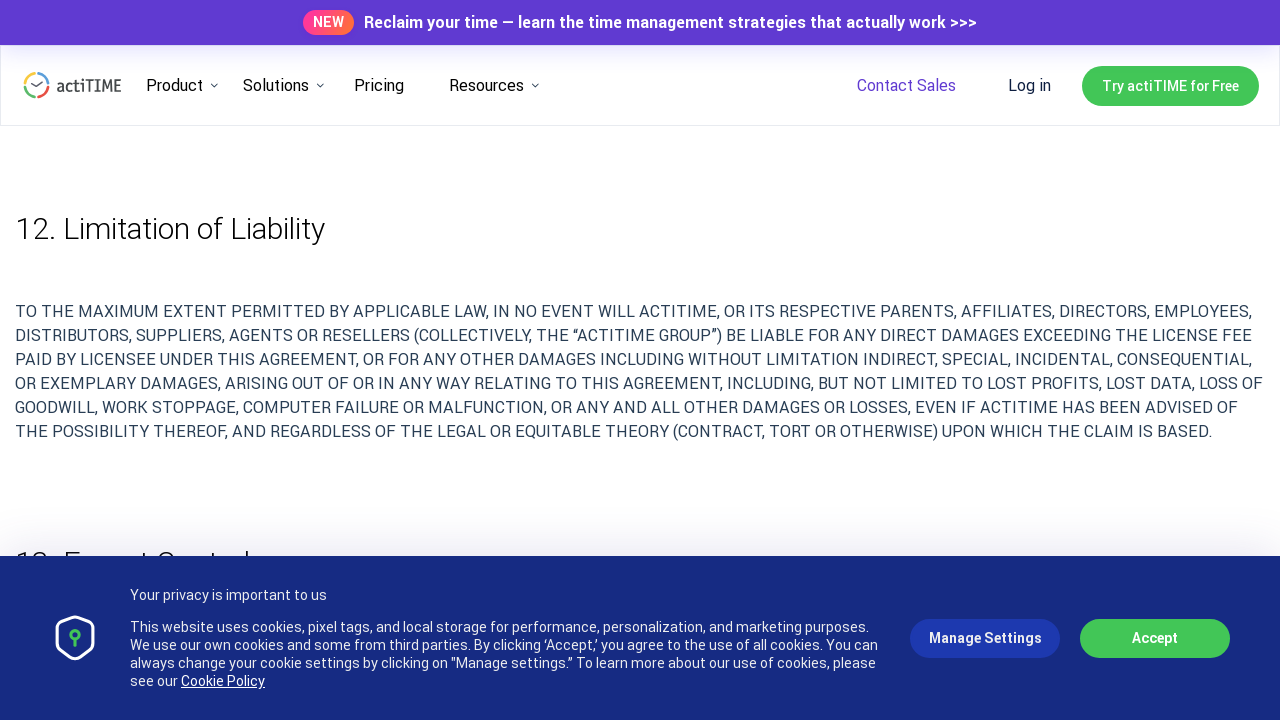

Waited 500ms after scrolling up
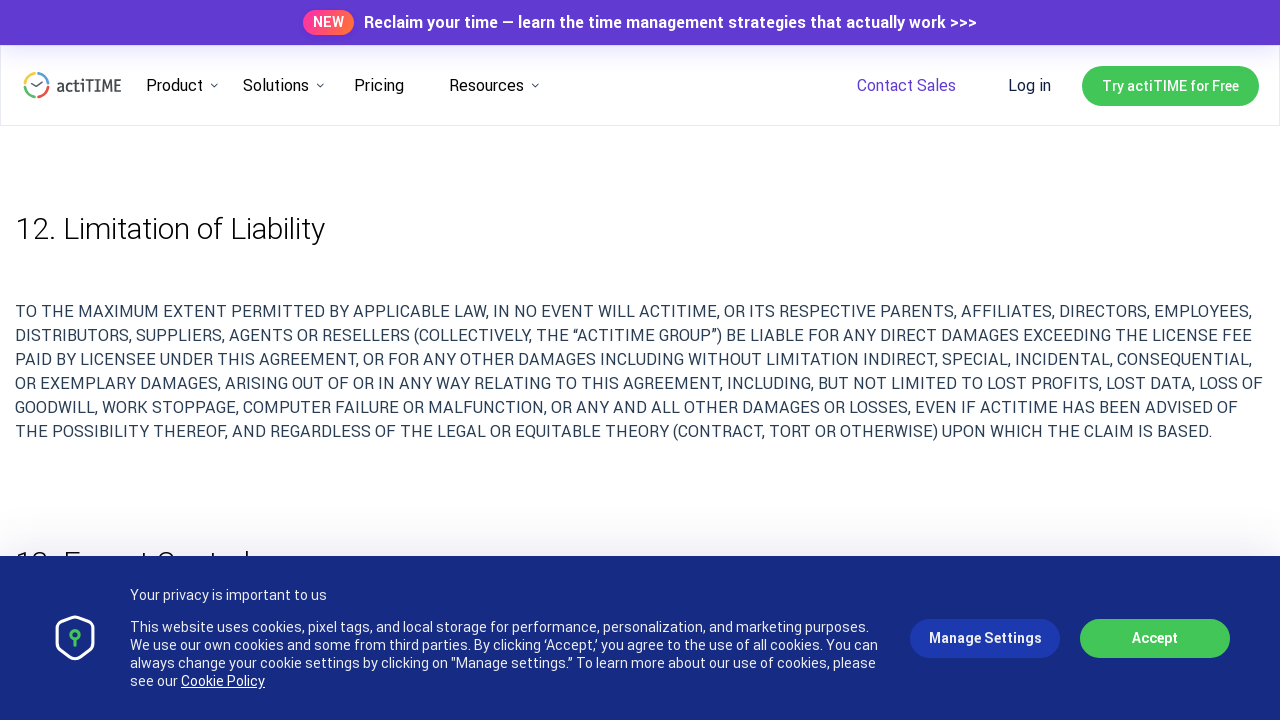

Scrolled up 500 pixels using JavaScript
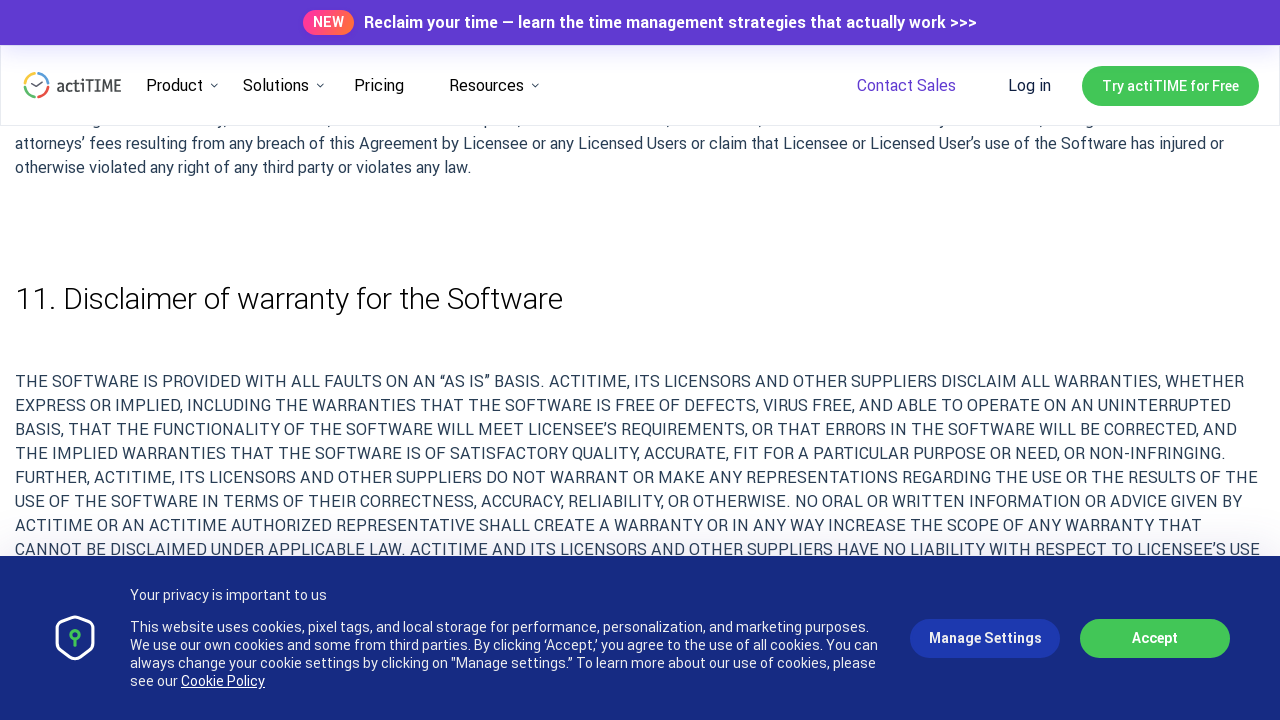

Waited 500ms after scrolling up
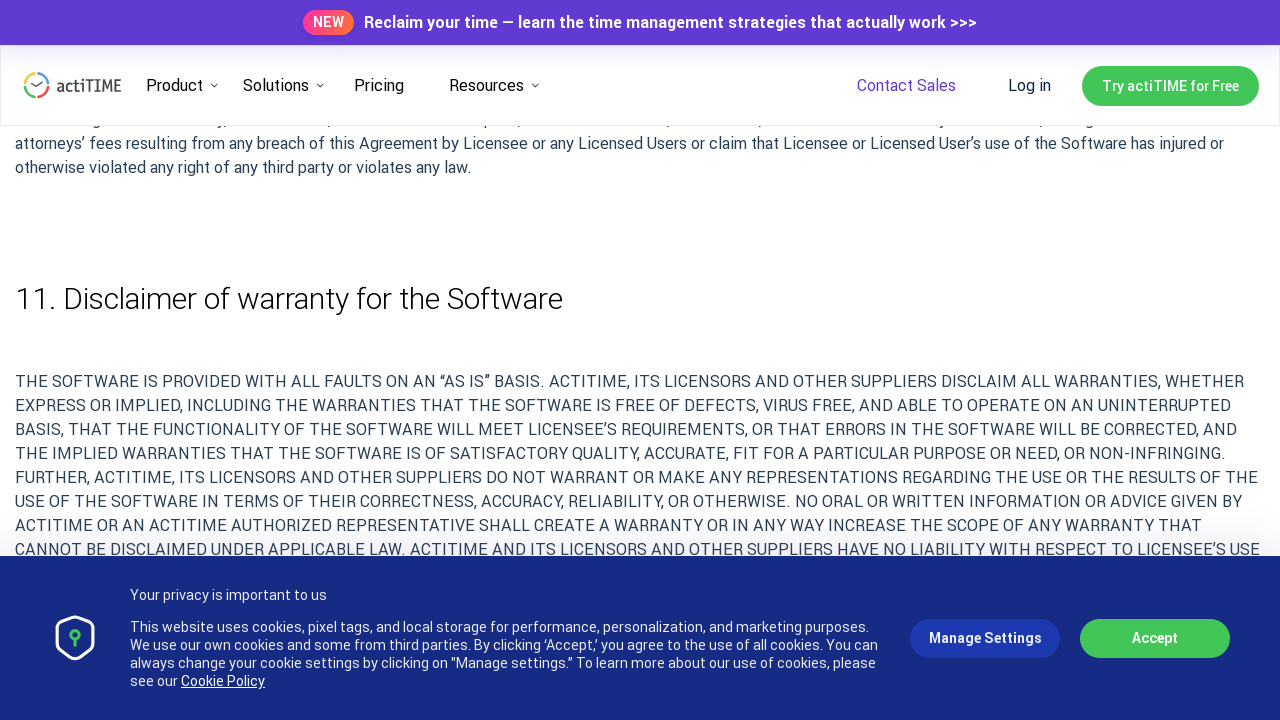

Scrolled up 500 pixels using JavaScript
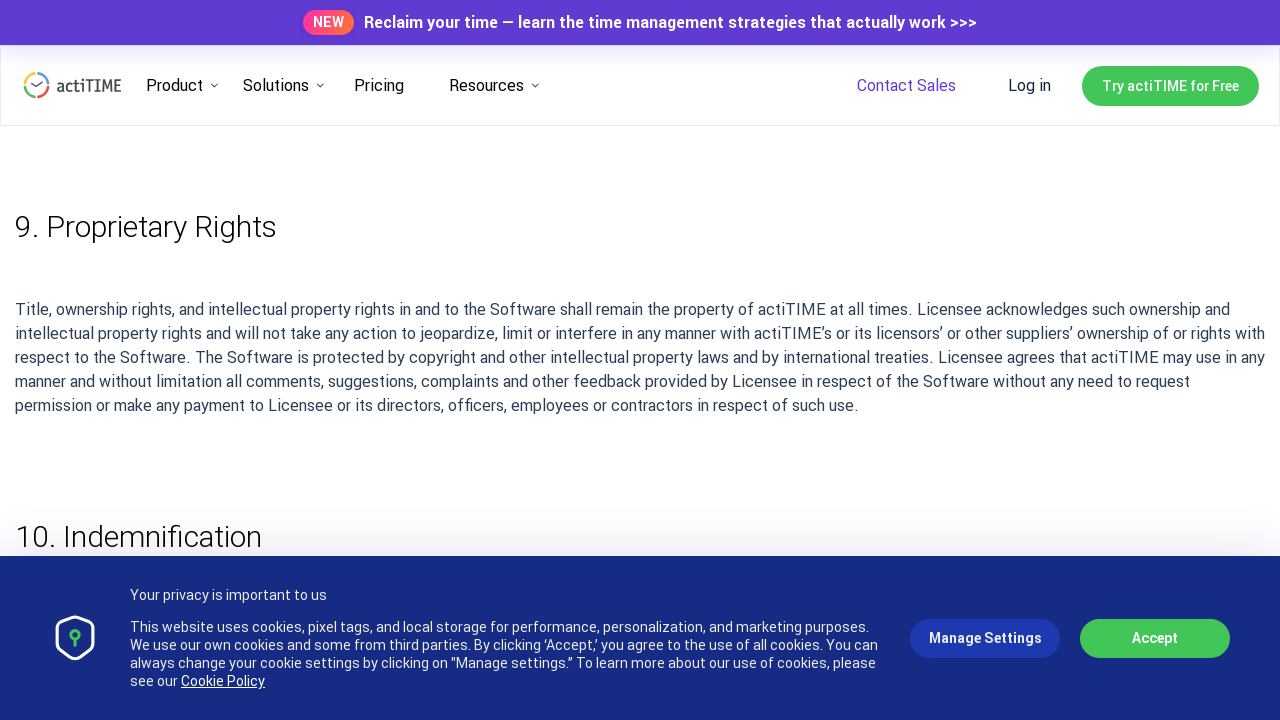

Waited 500ms after scrolling up
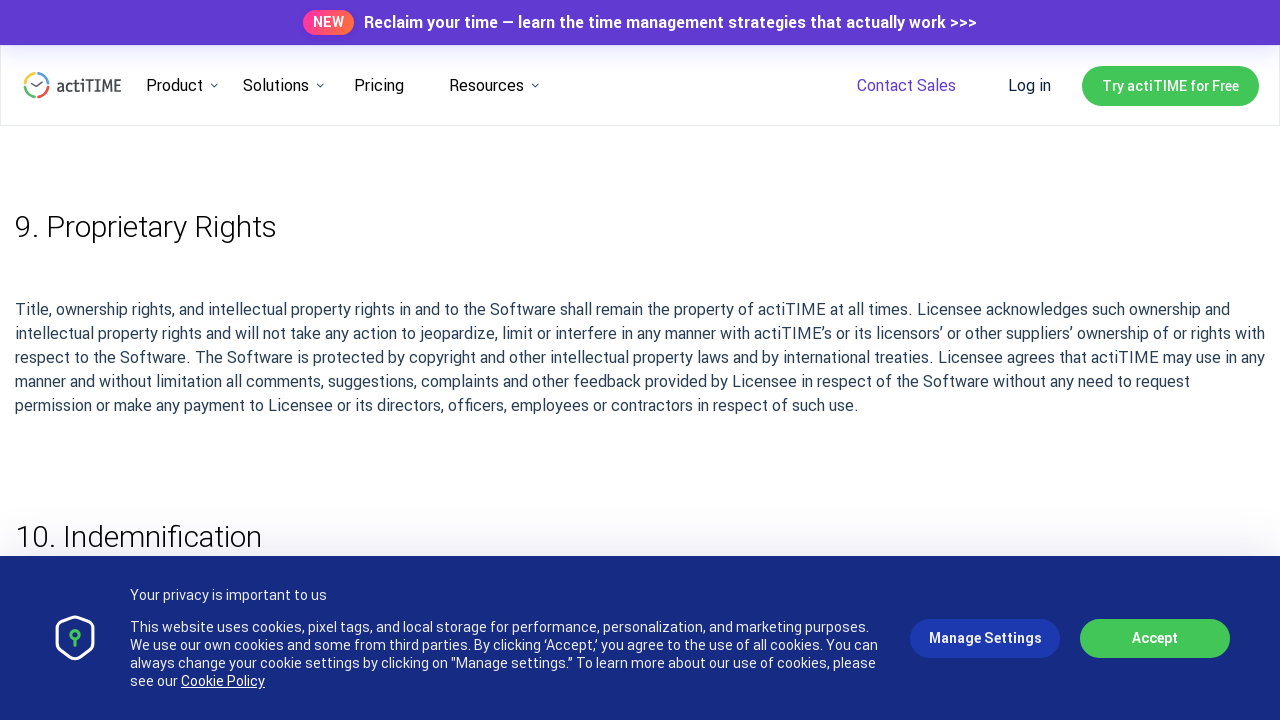

Scrolled up 500 pixels using JavaScript
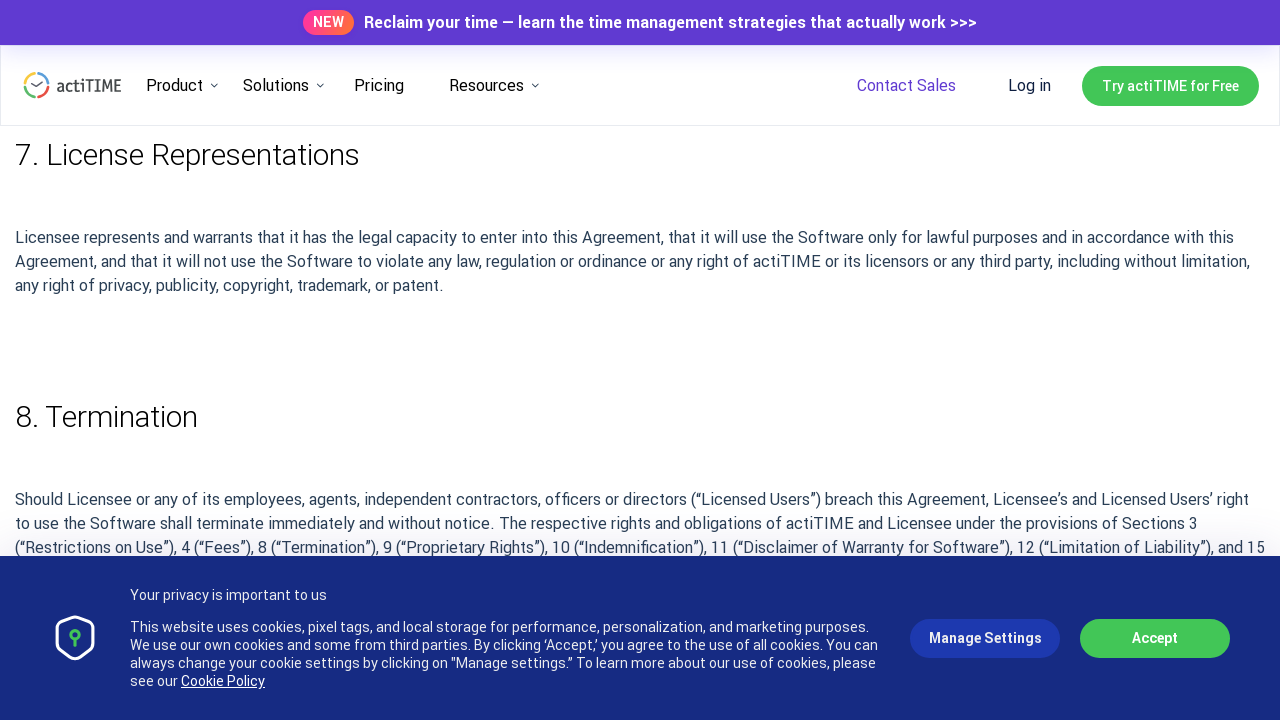

Waited 500ms after scrolling up
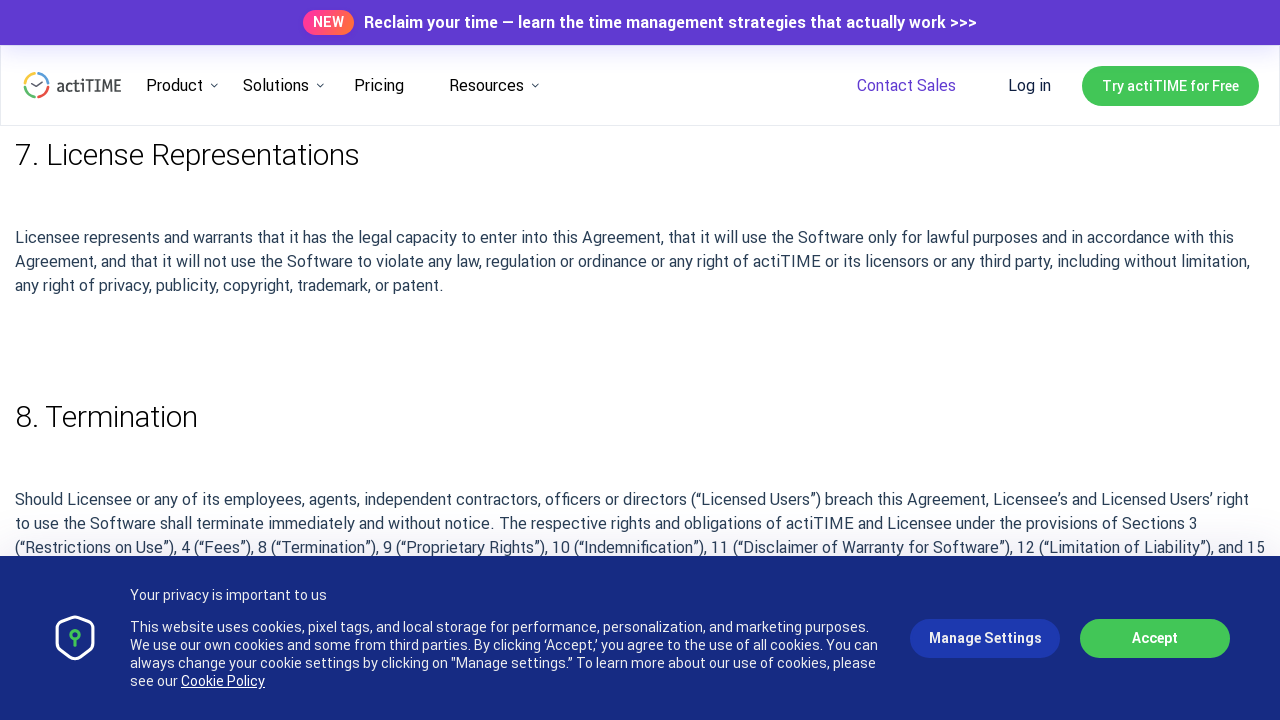

Scrolled up 500 pixels using JavaScript
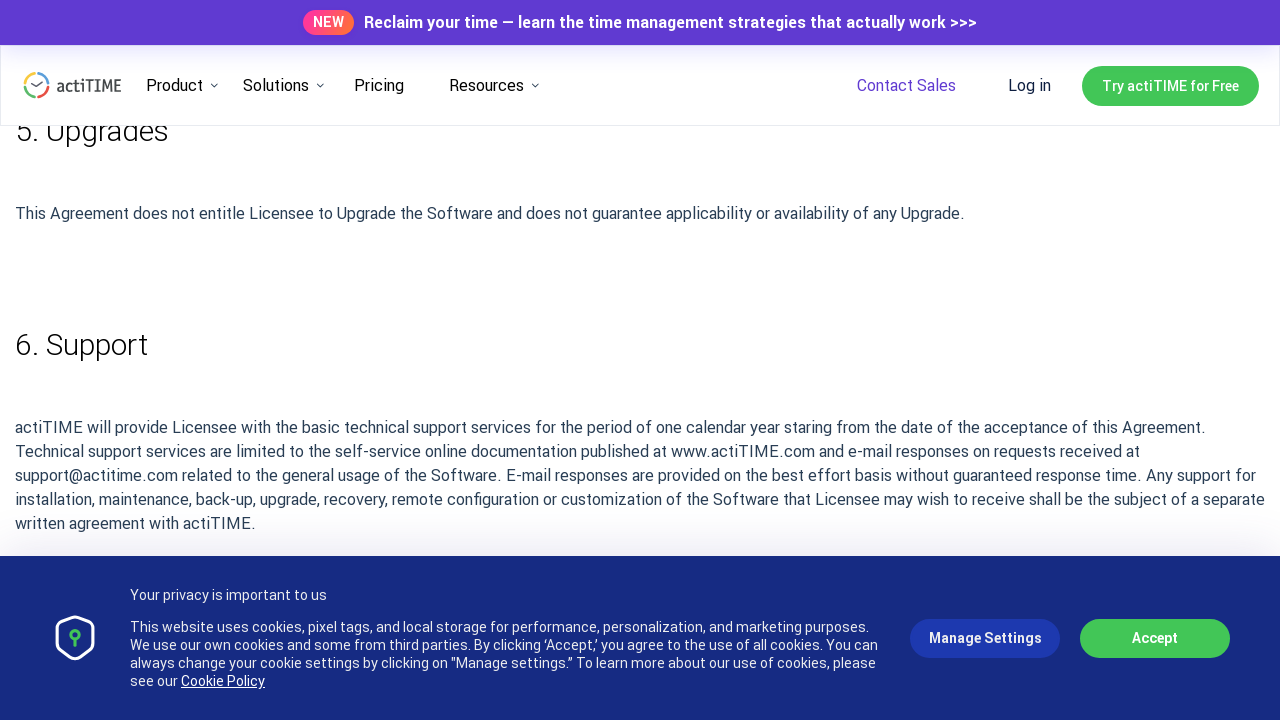

Waited 500ms after scrolling up
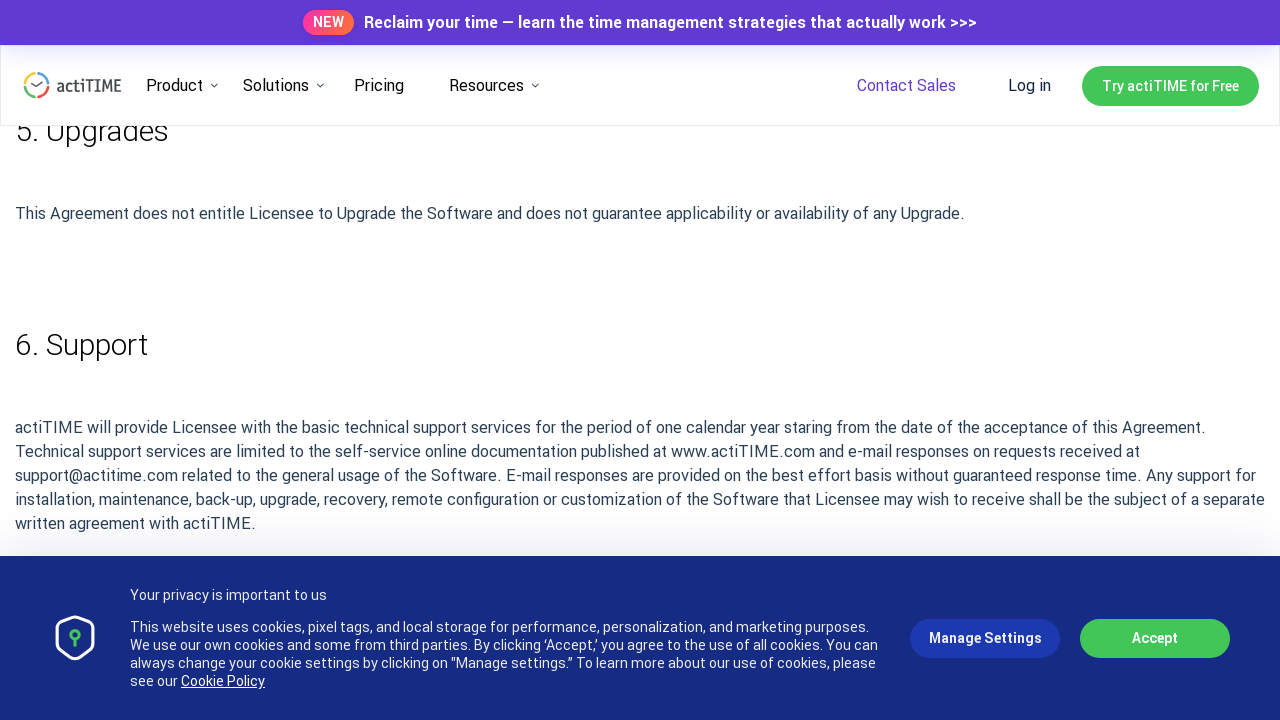

Scrolled up 500 pixels using JavaScript
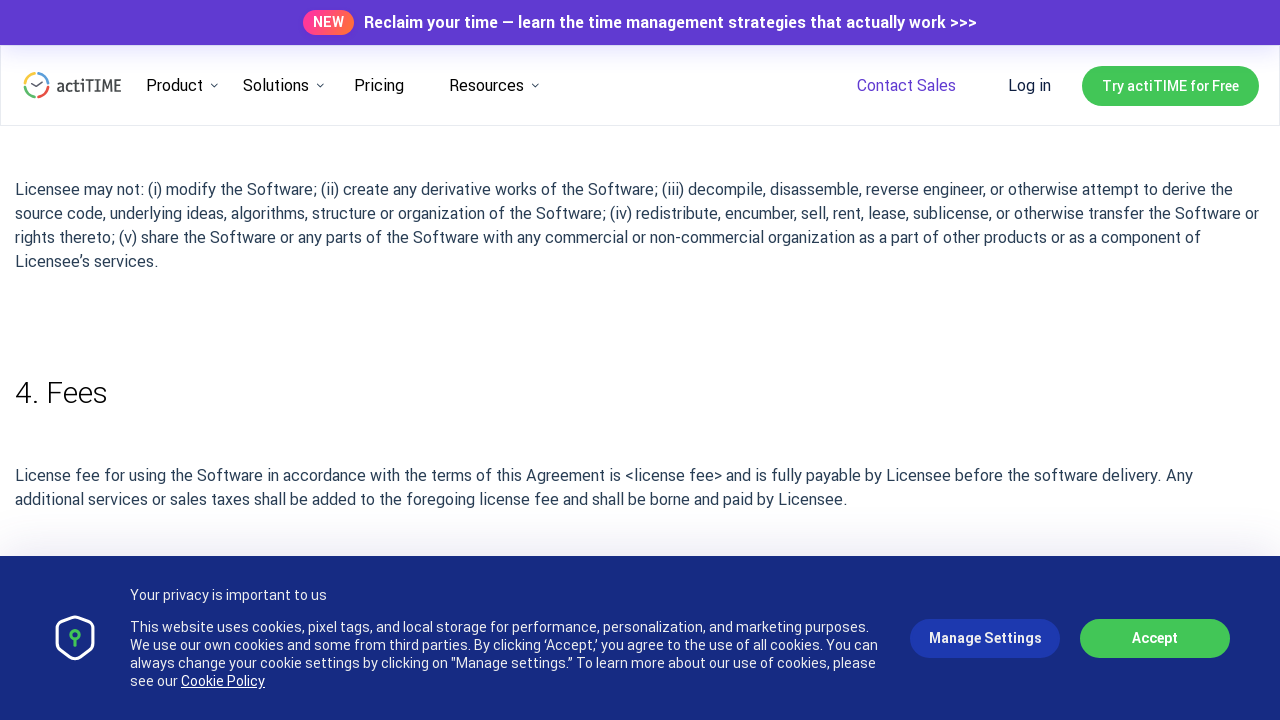

Waited 500ms after scrolling up
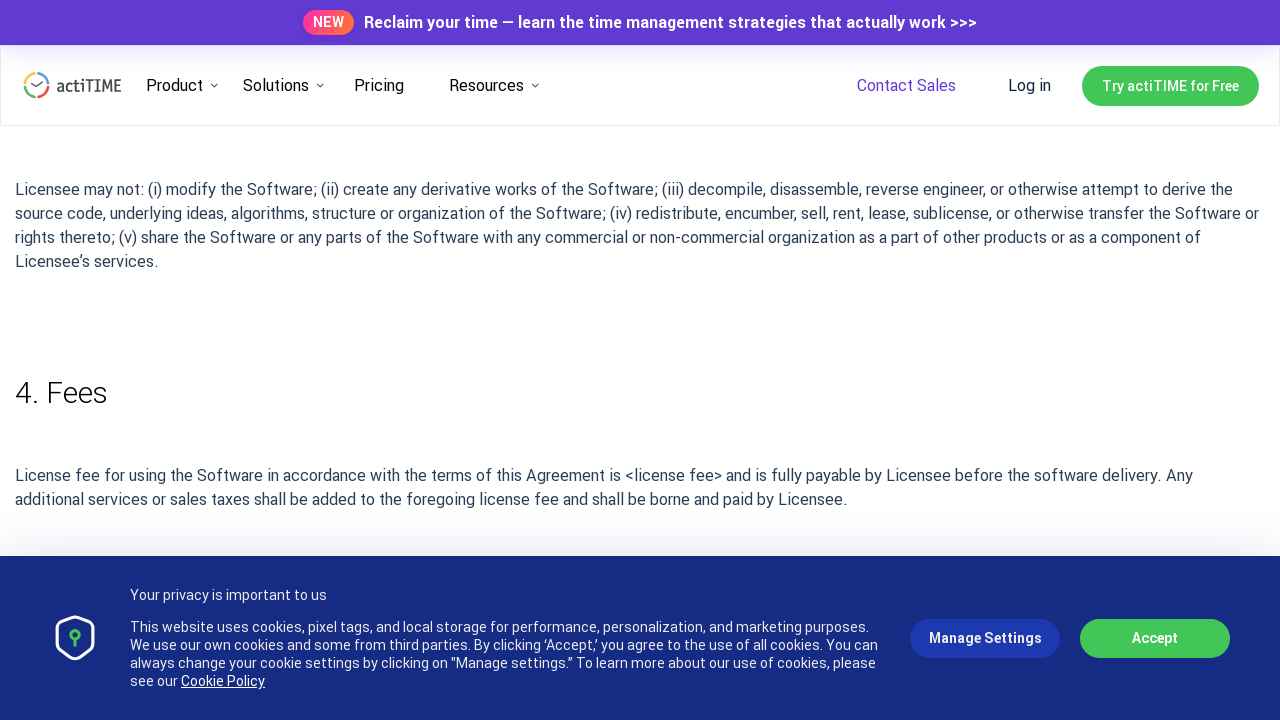

Scrolled up 500 pixels using JavaScript
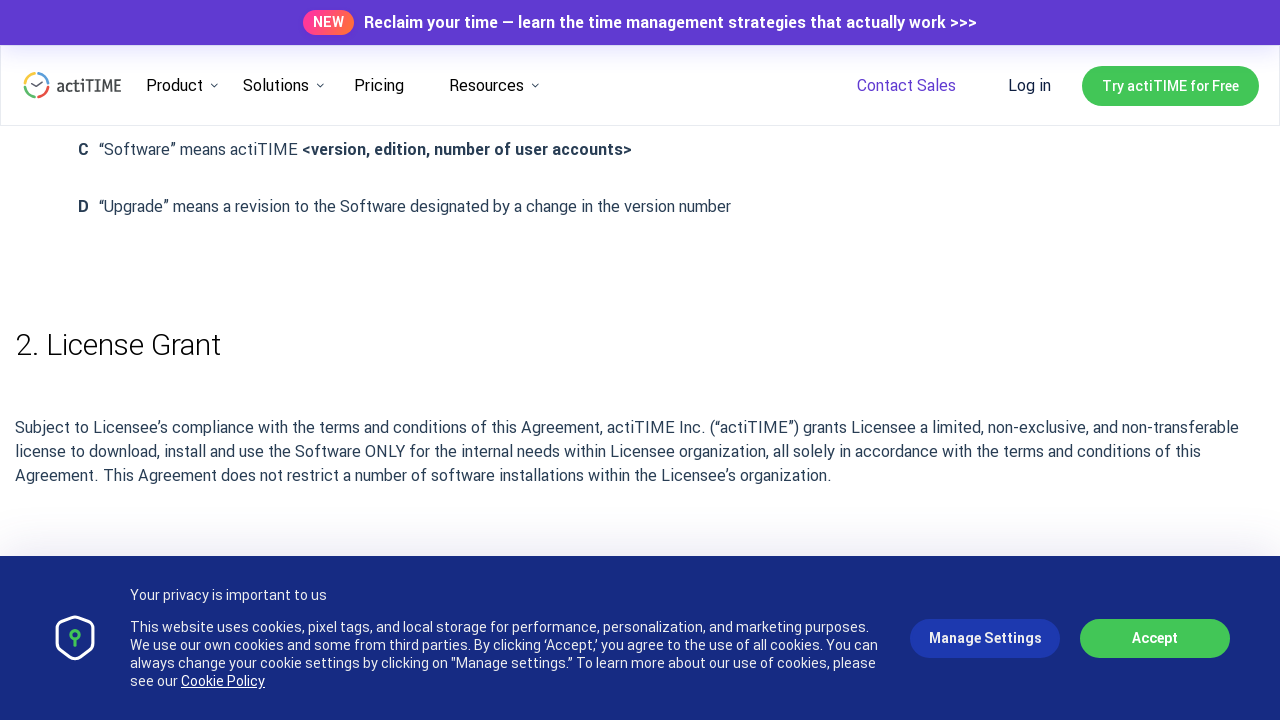

Waited 500ms after scrolling up
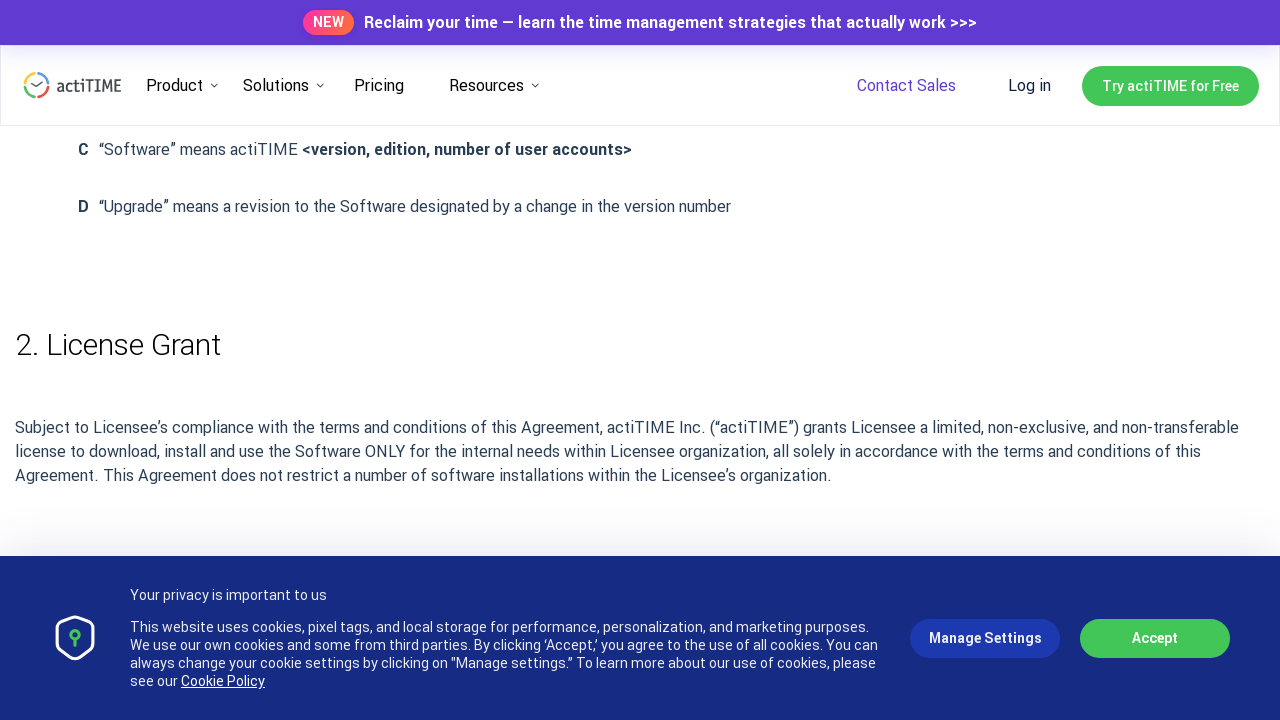

Scrolled up 500 pixels using JavaScript
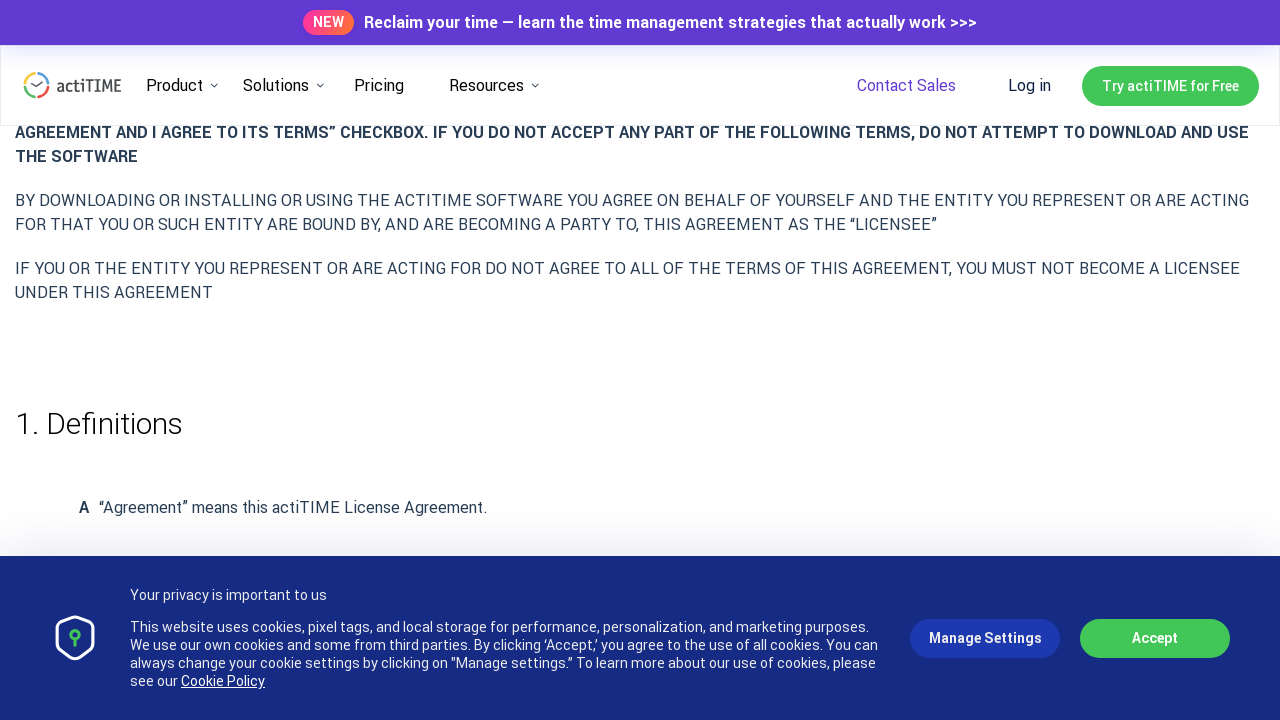

Waited 500ms after scrolling up
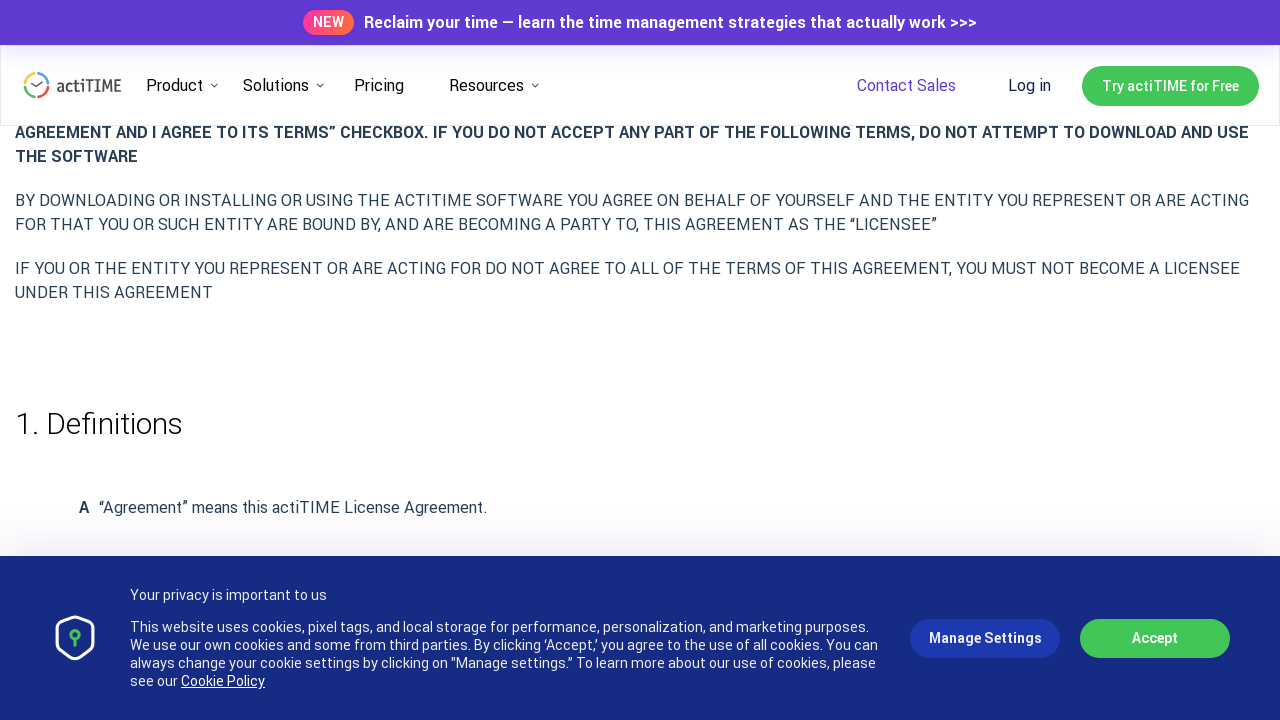

Scrolled up 500 pixels using JavaScript
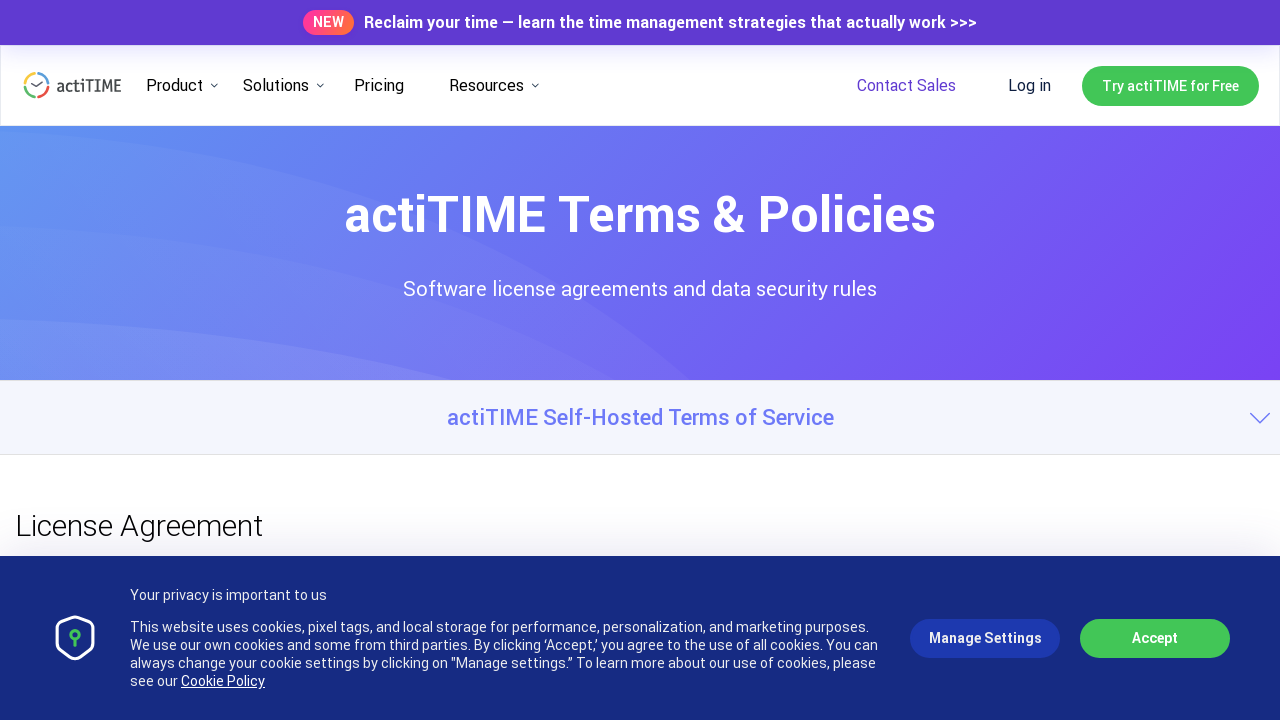

Waited 500ms after scrolling up
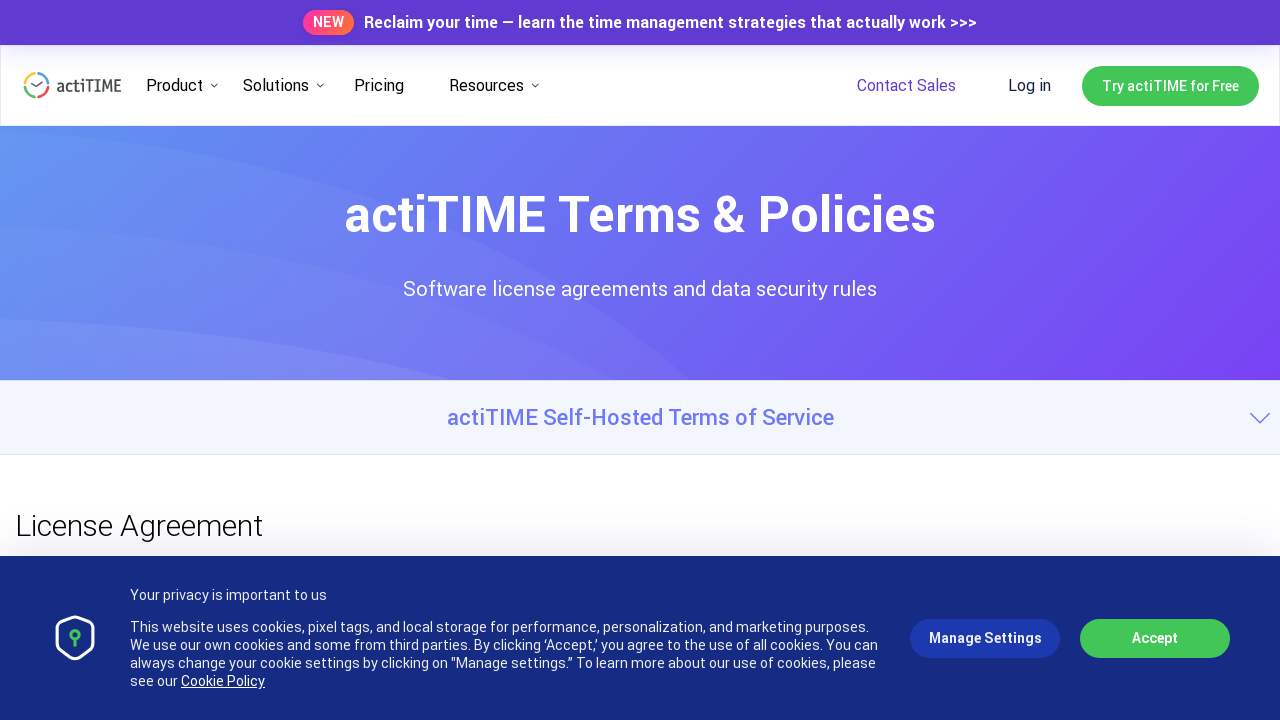

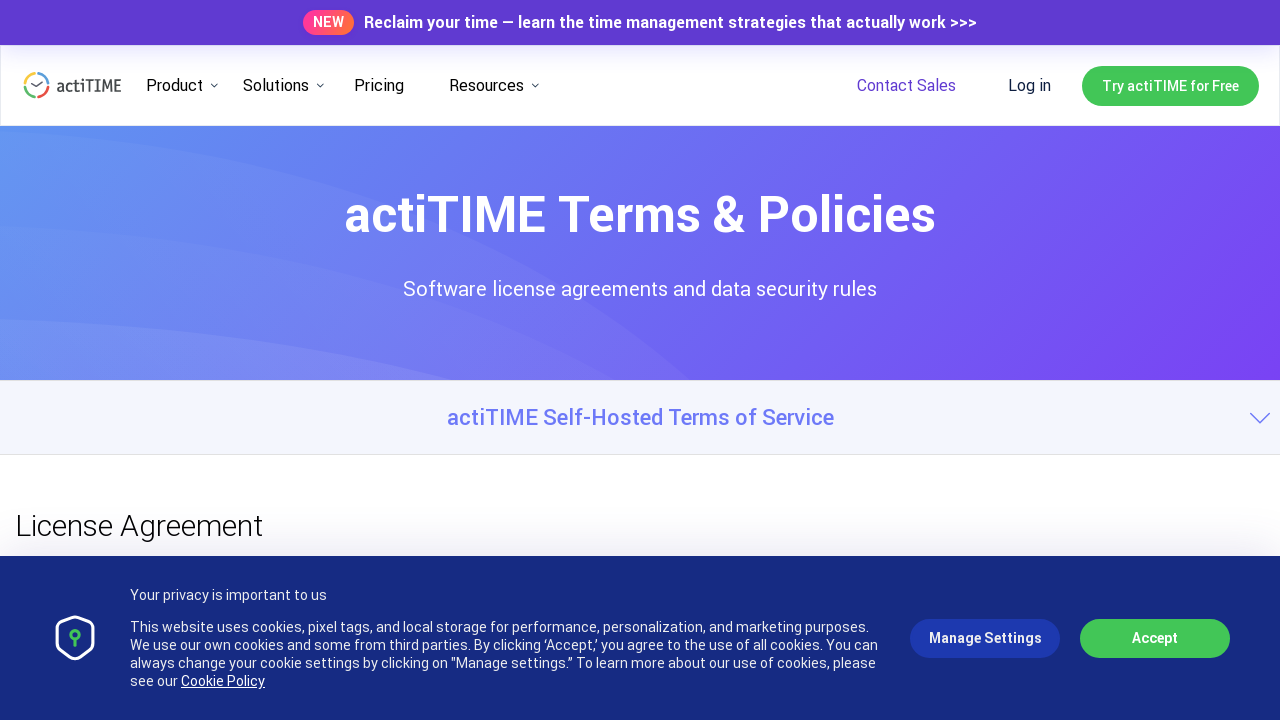